Tests adding multiple specific items to a shopping cart by iterating through a product list and clicking "ADD TO CART" for matching items (Brocolli, Beetroot, Beans).

Starting URL: https://rahulshettyacademy.com/seleniumPractise/#/

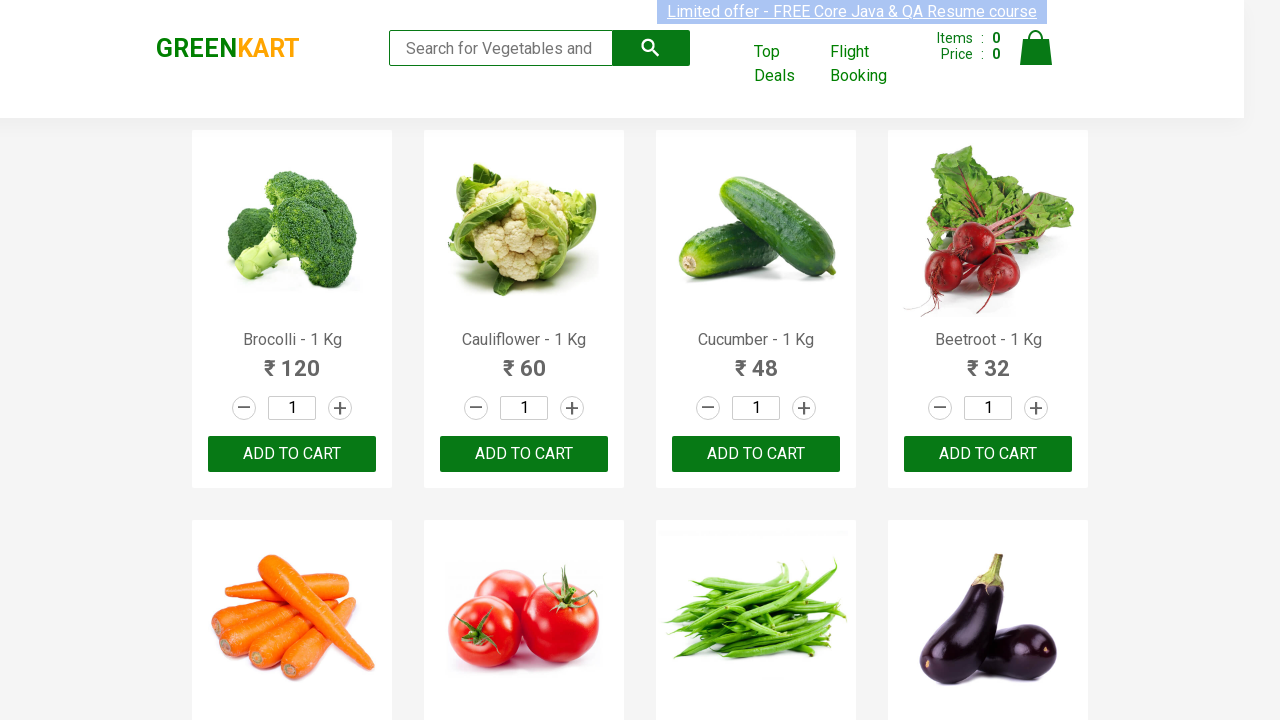

Waited for product elements to load
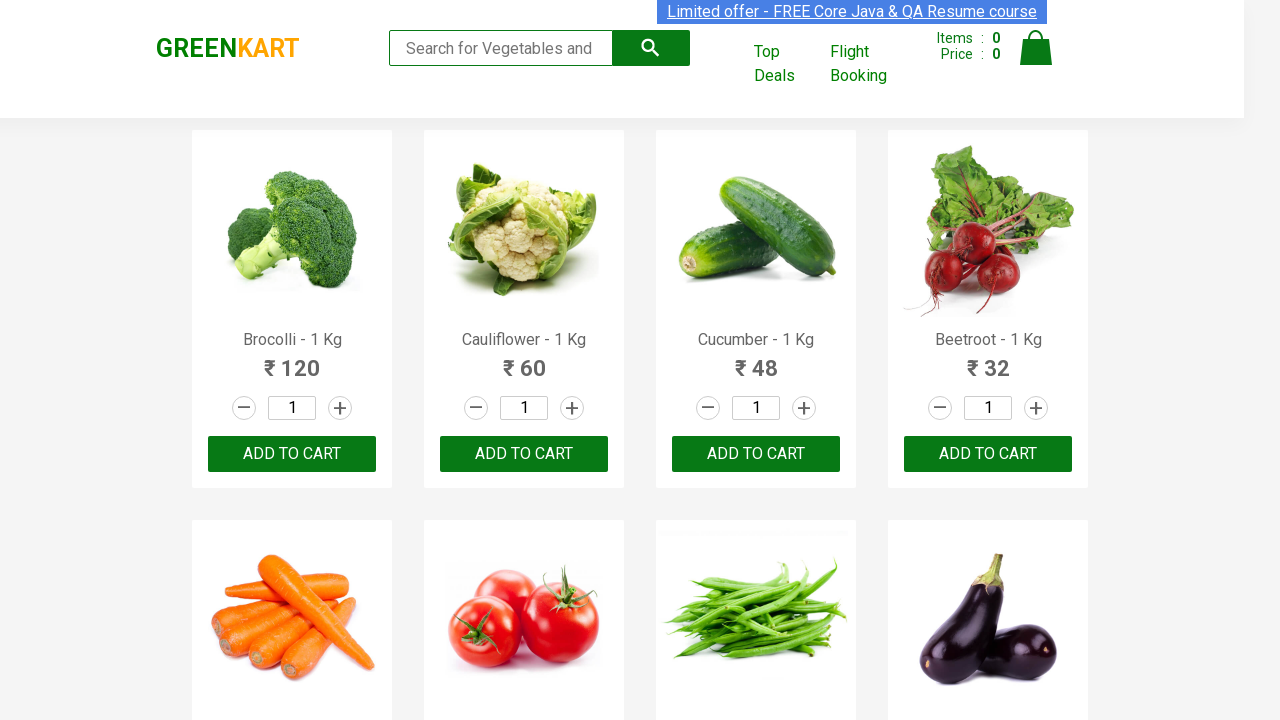

Defined items to purchase: Brocolli, Beetroot, Beans
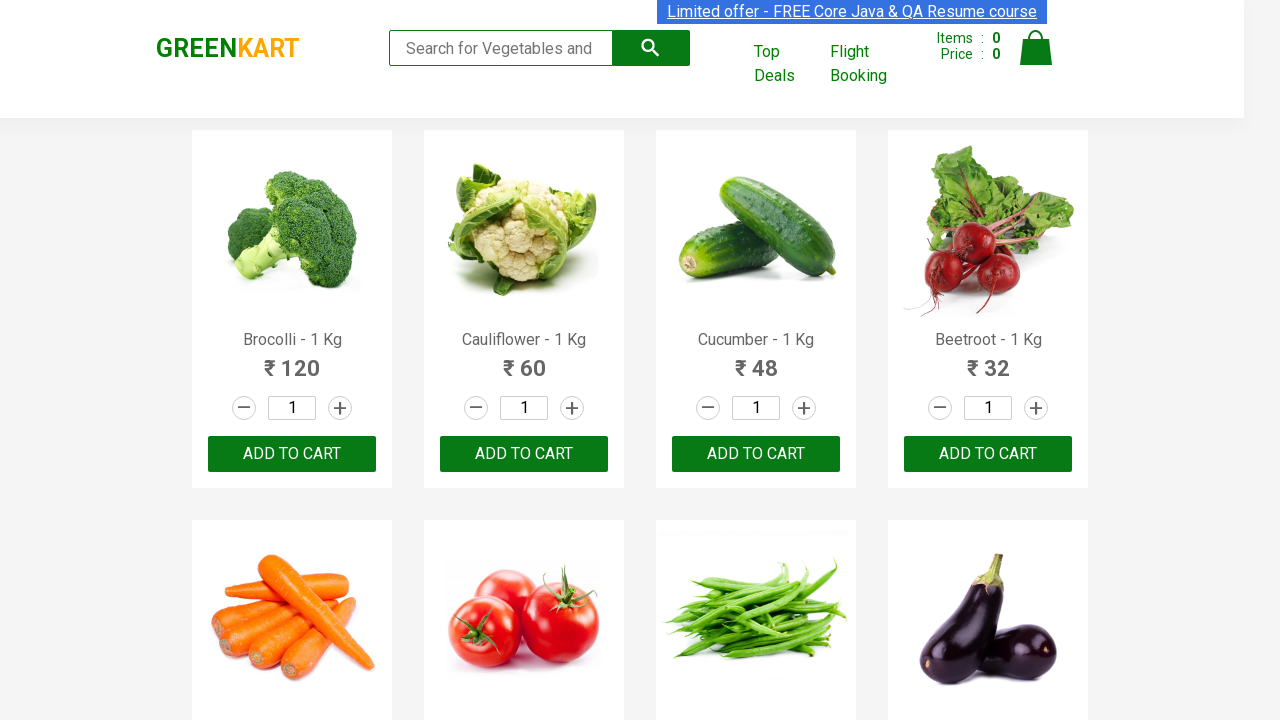

Retrieved all product elements from the page
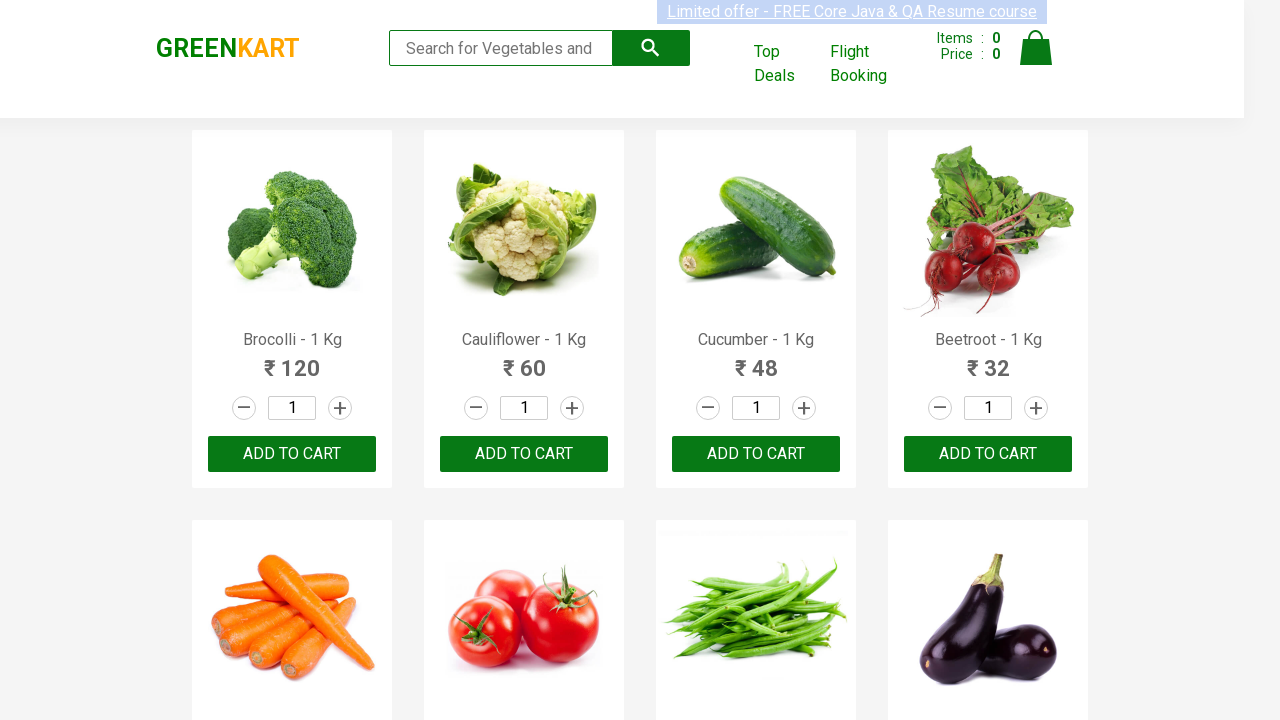

Extracted product name: 'Brocolli '
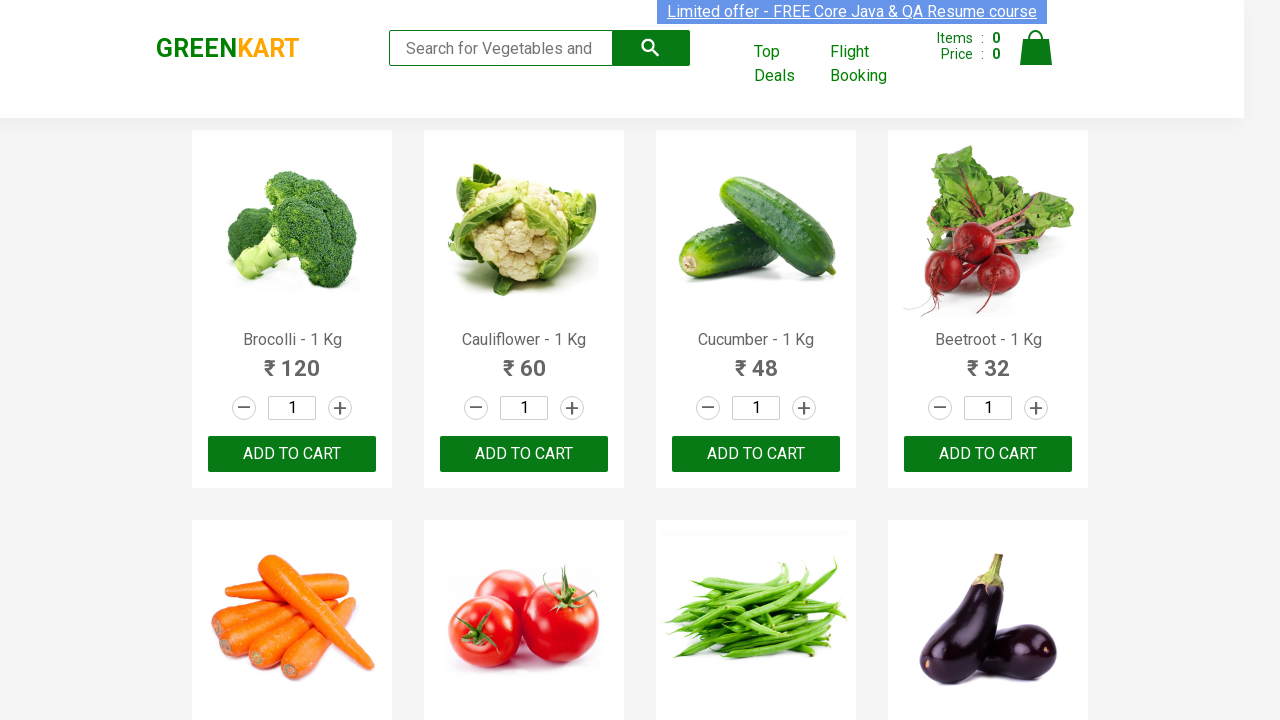

Retrieved ADD TO CART buttons for product 'Brocolli '
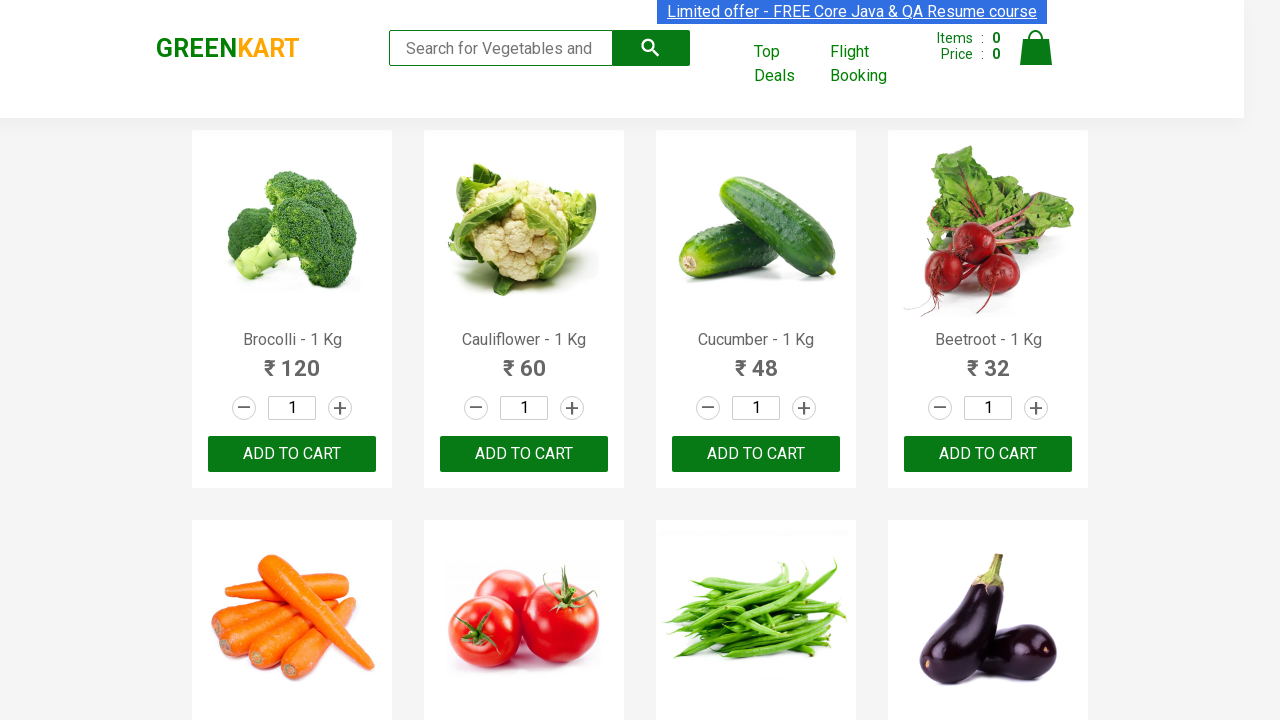

Clicked ADD TO CART button for 'Brocolli '
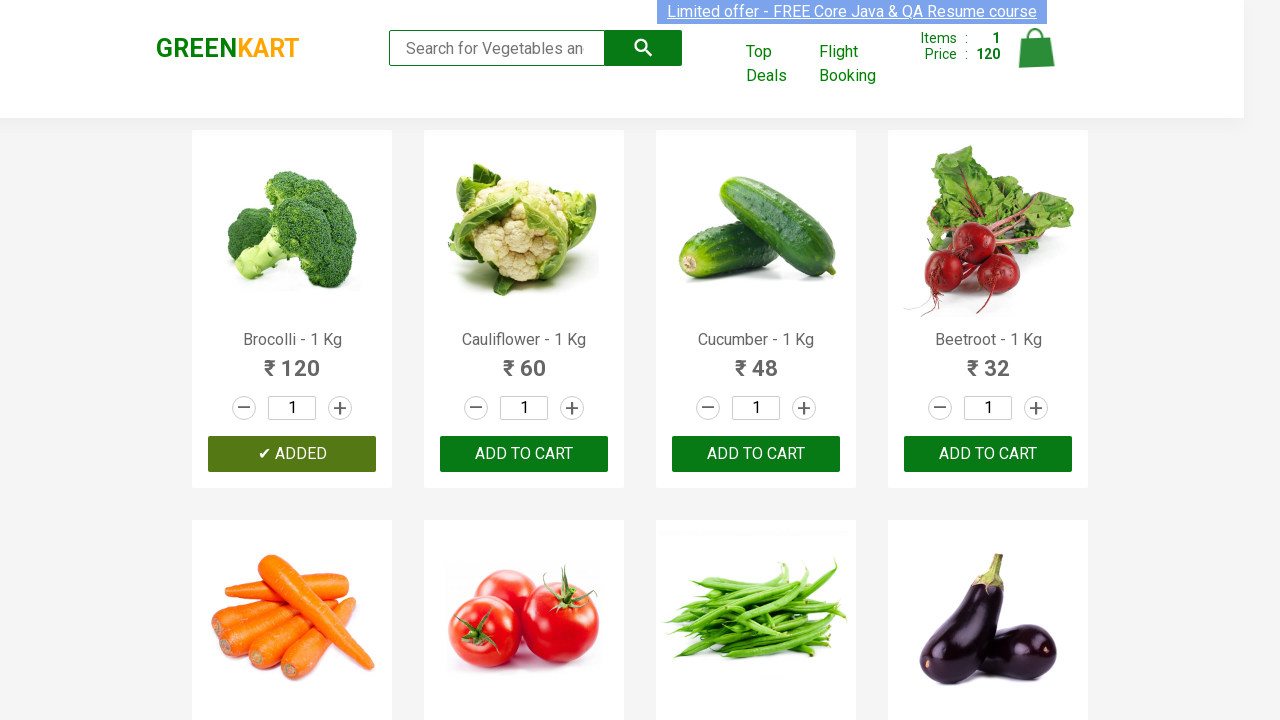

Extracted product name: 'Cauliflower '
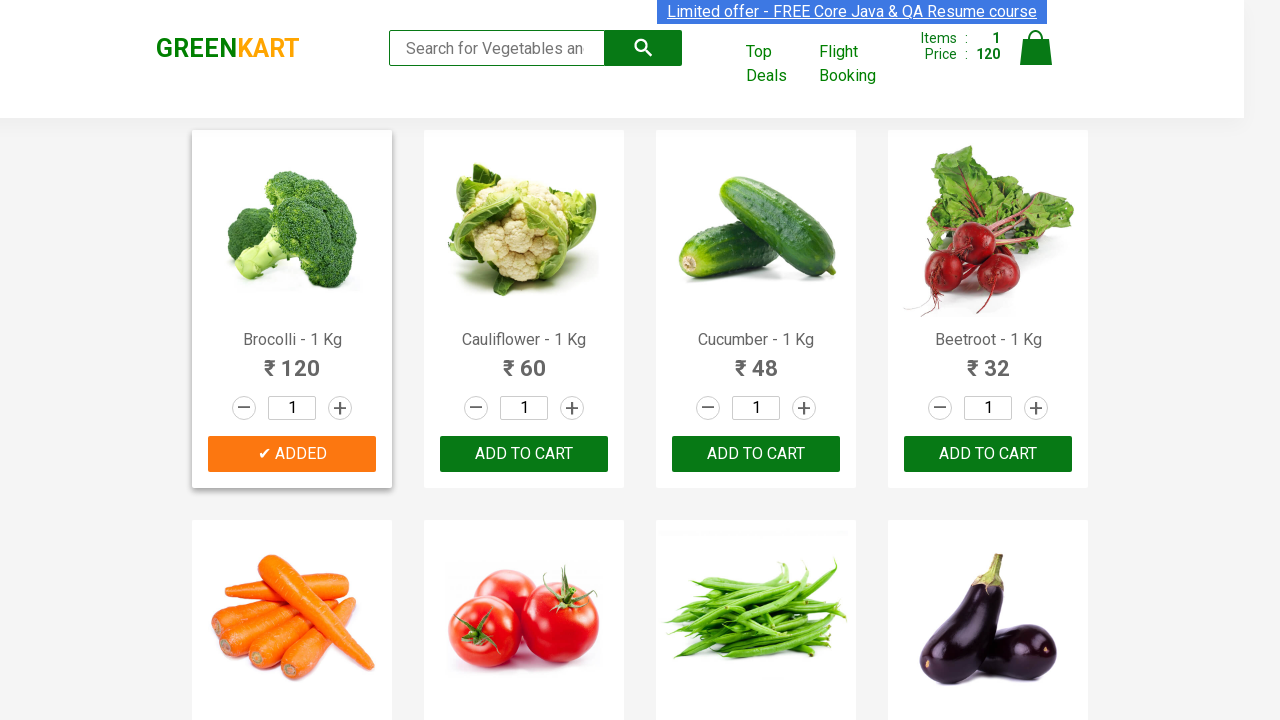

Extracted product name: 'Cucumber '
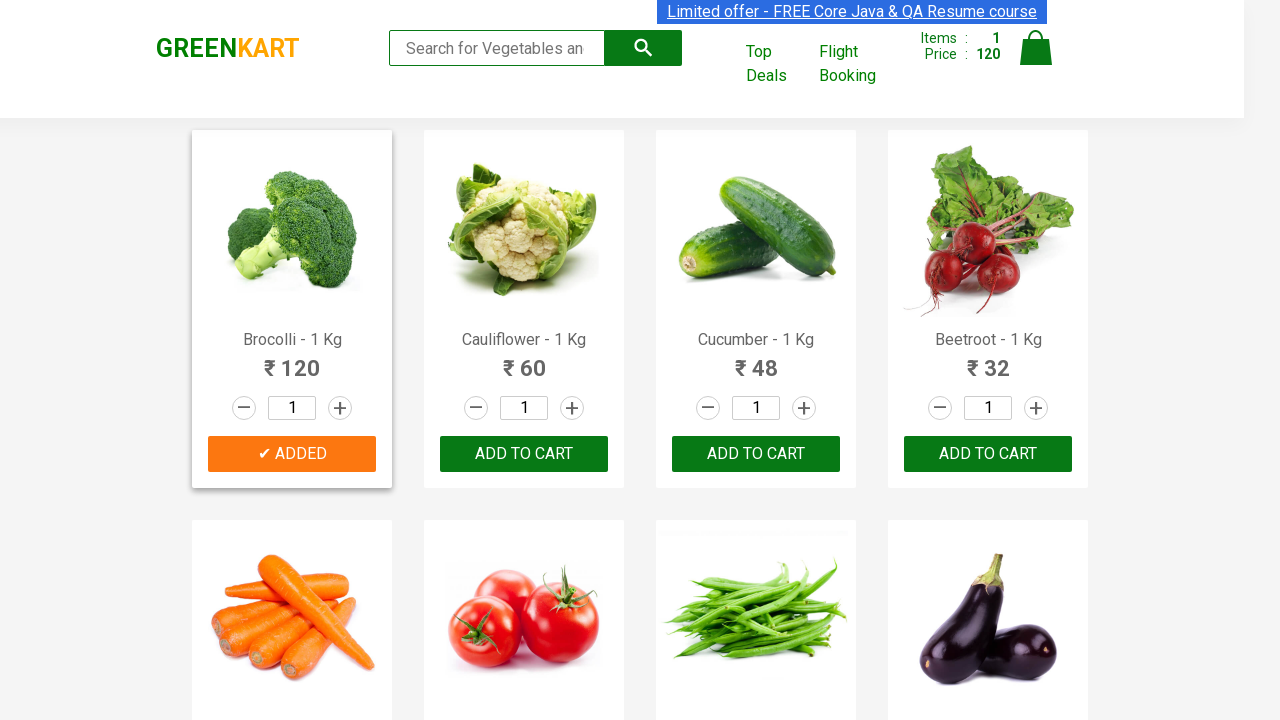

Extracted product name: 'Beetroot '
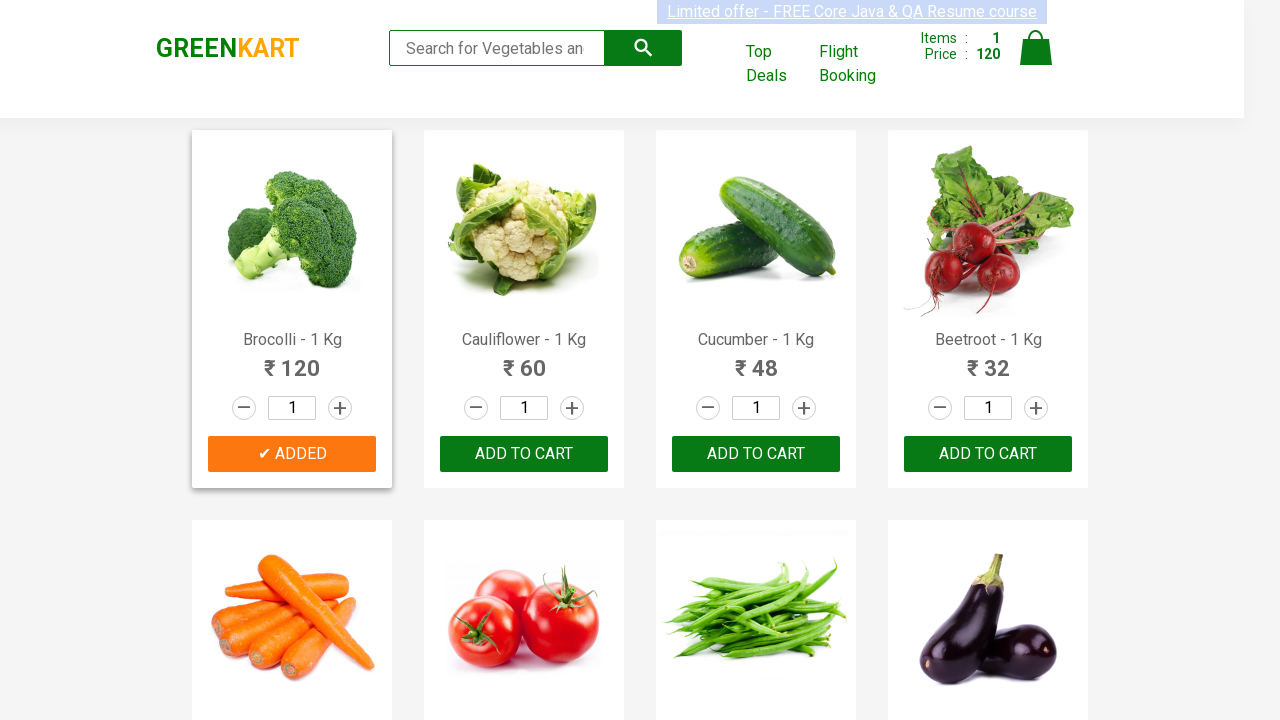

Retrieved ADD TO CART buttons for product 'Beetroot '
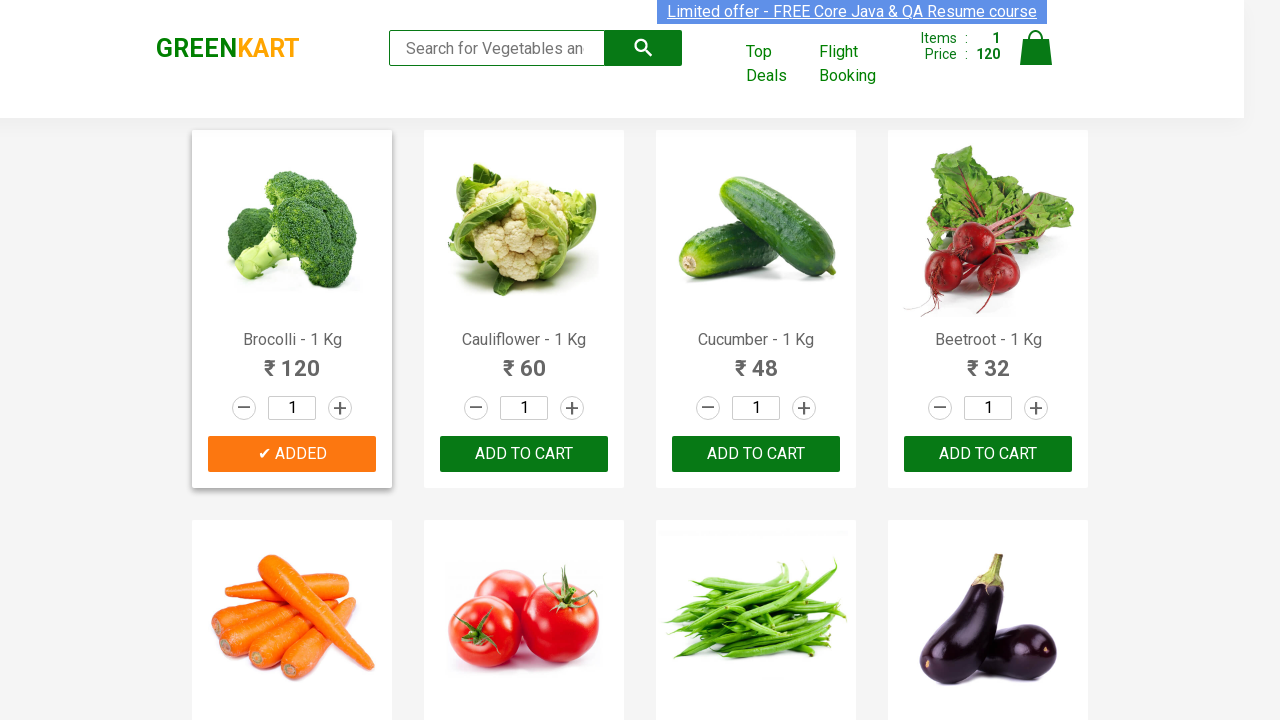

Clicked ADD TO CART button for 'Beetroot '
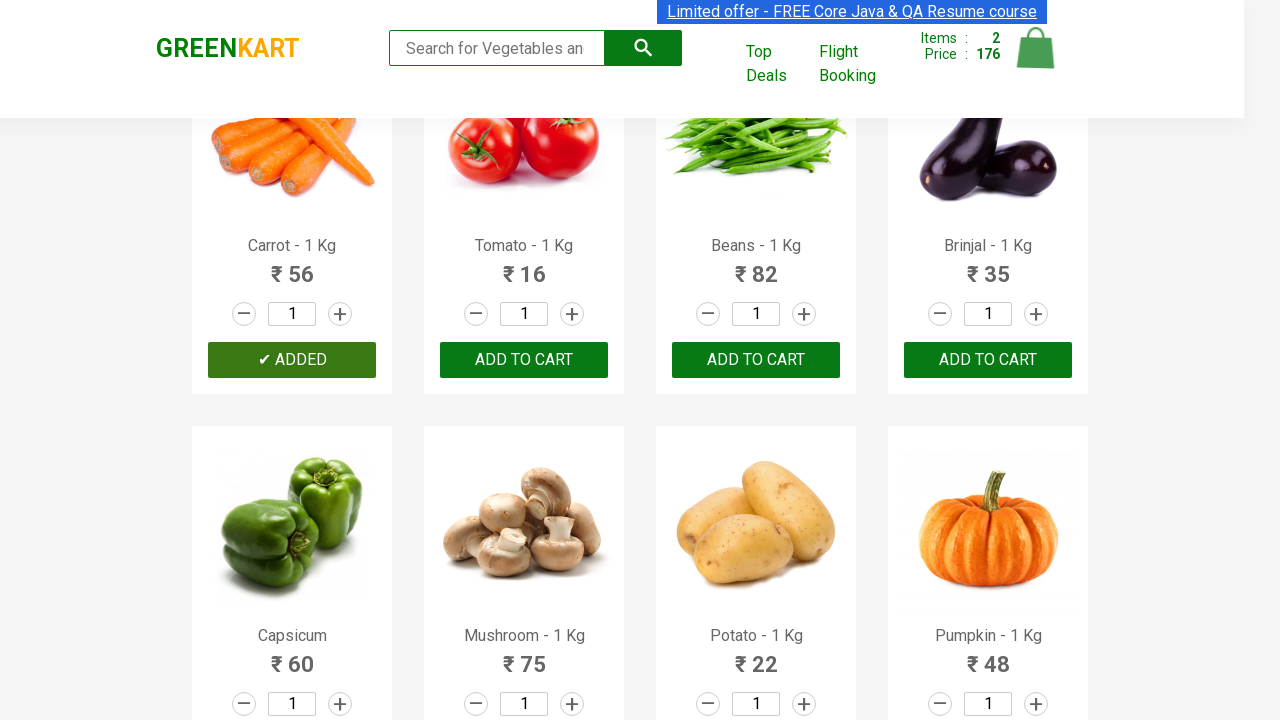

Extracted product name: 'Carrot '
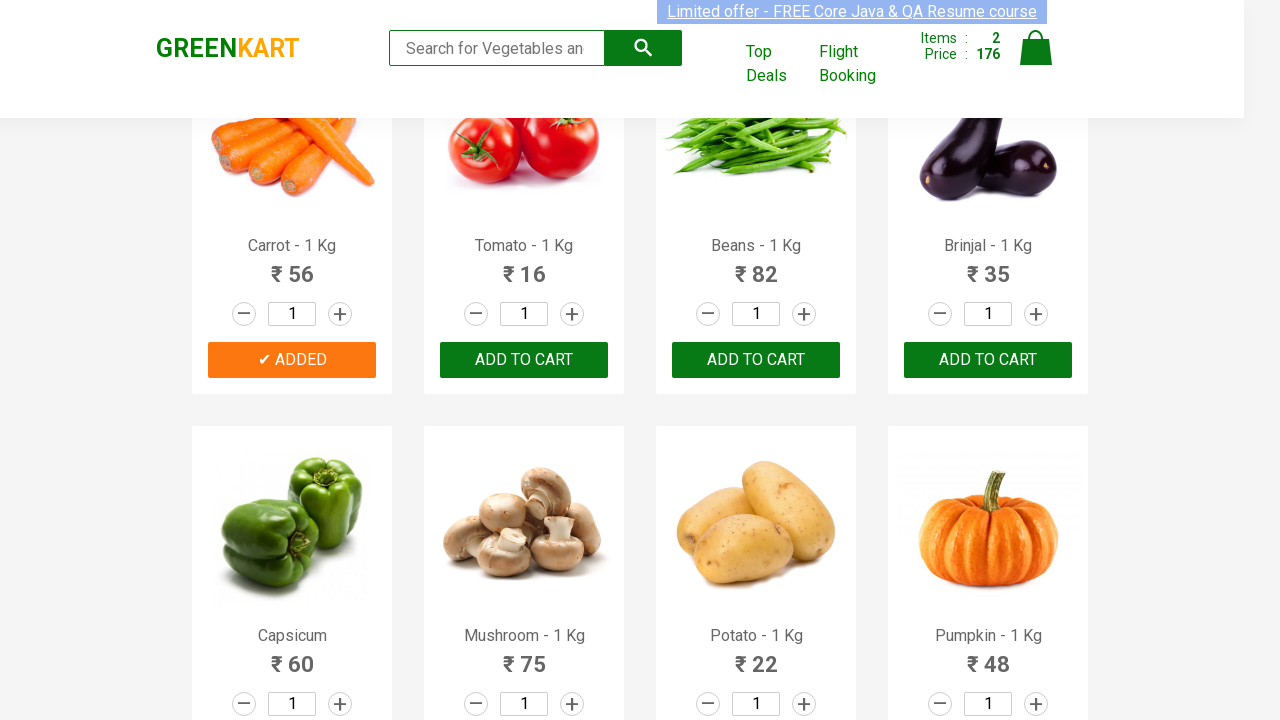

Extracted product name: 'Tomato '
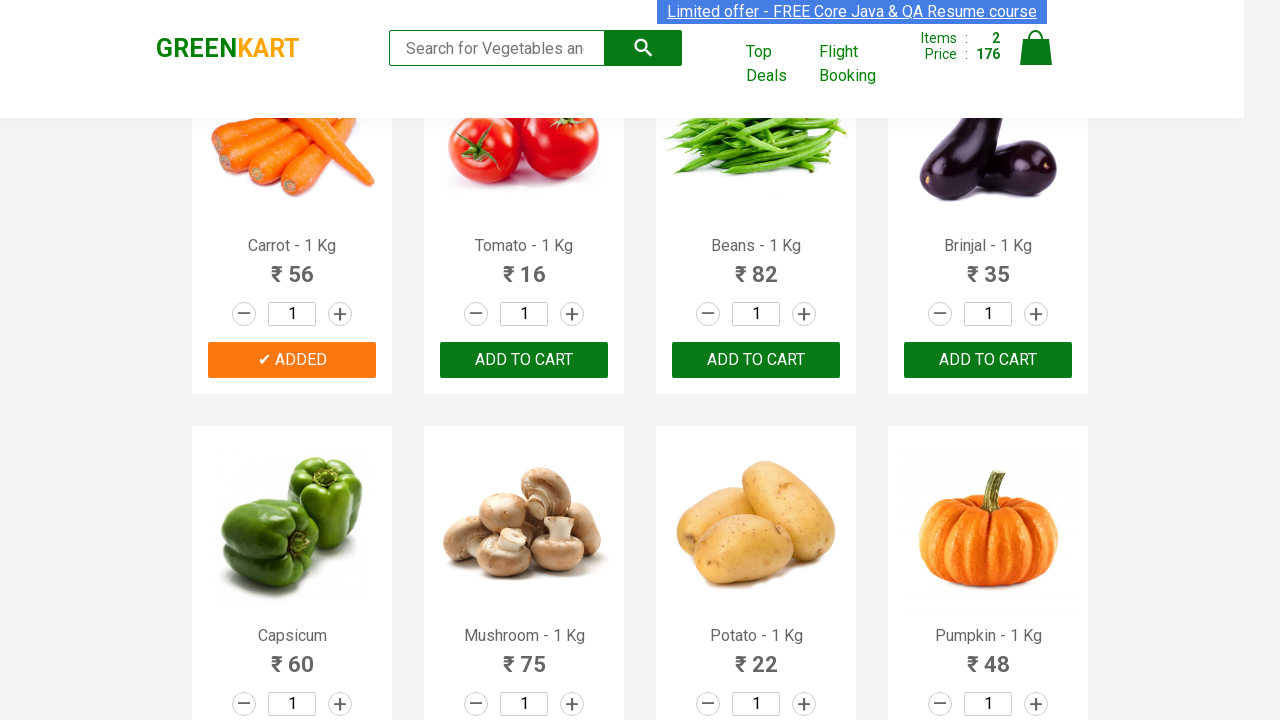

Extracted product name: 'Beans '
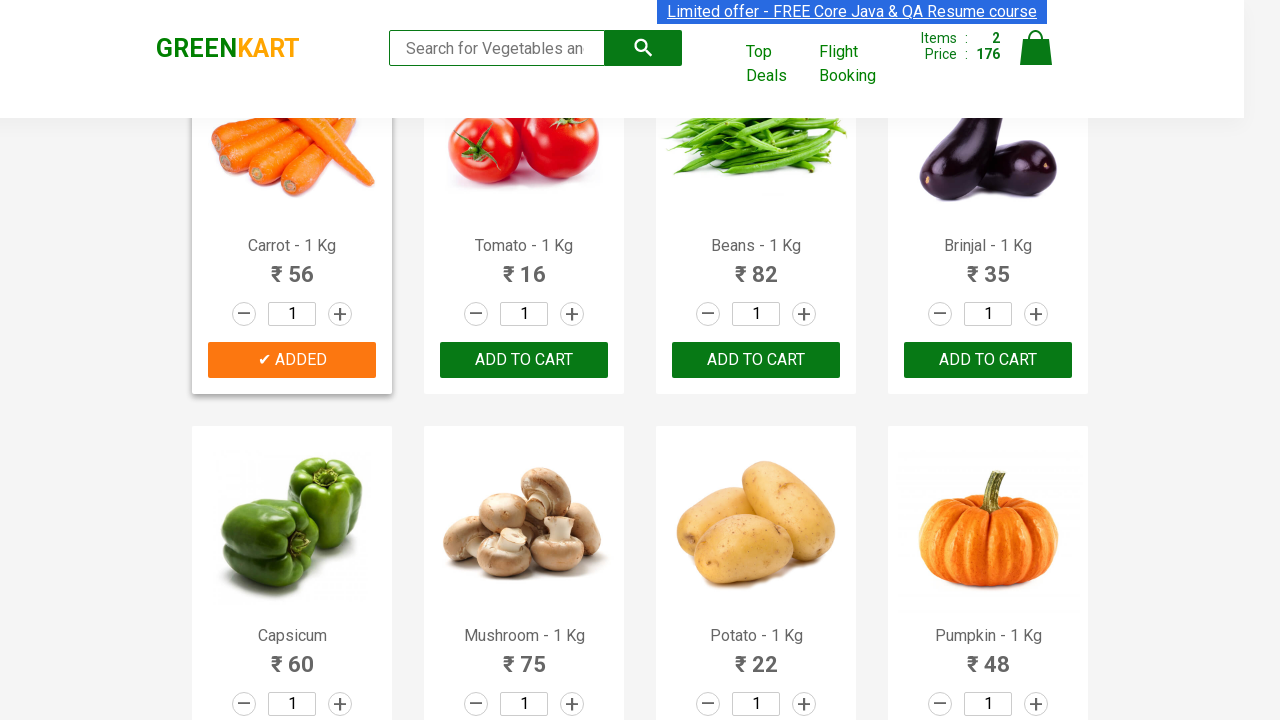

Retrieved ADD TO CART buttons for product 'Beans '
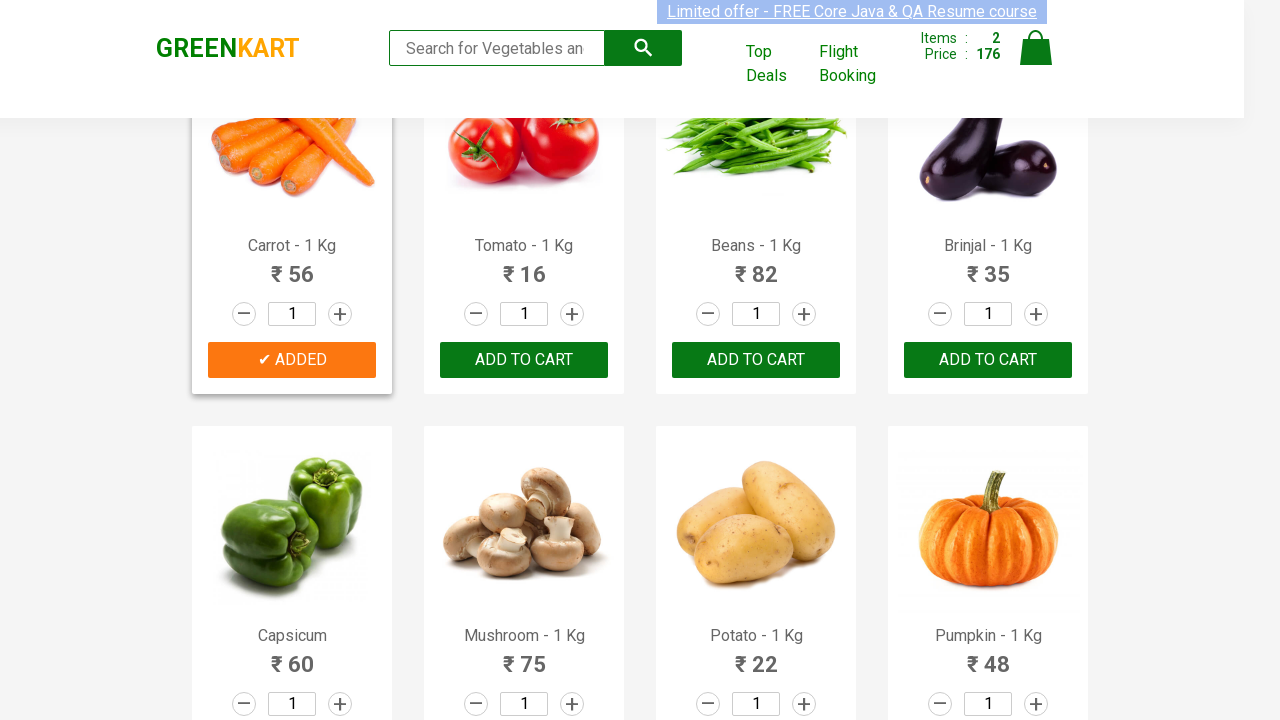

Clicked ADD TO CART button for 'Beans '
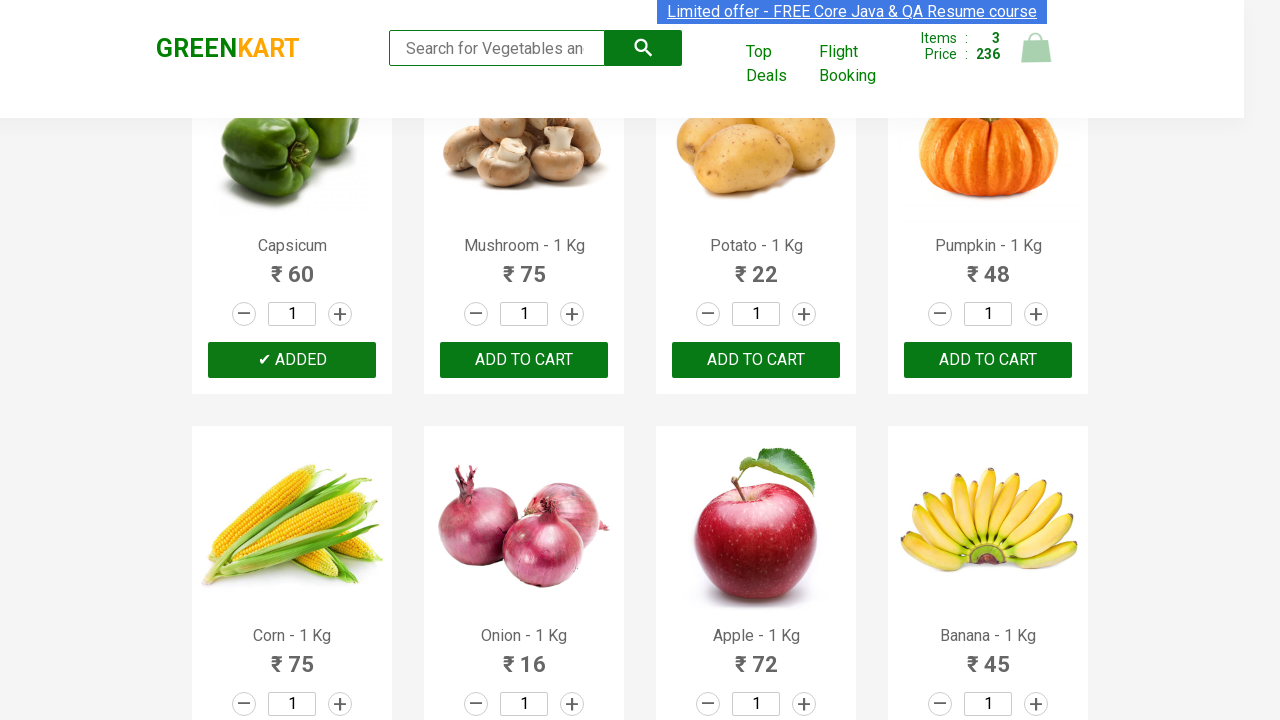

Extracted product name: 'Brinjal '
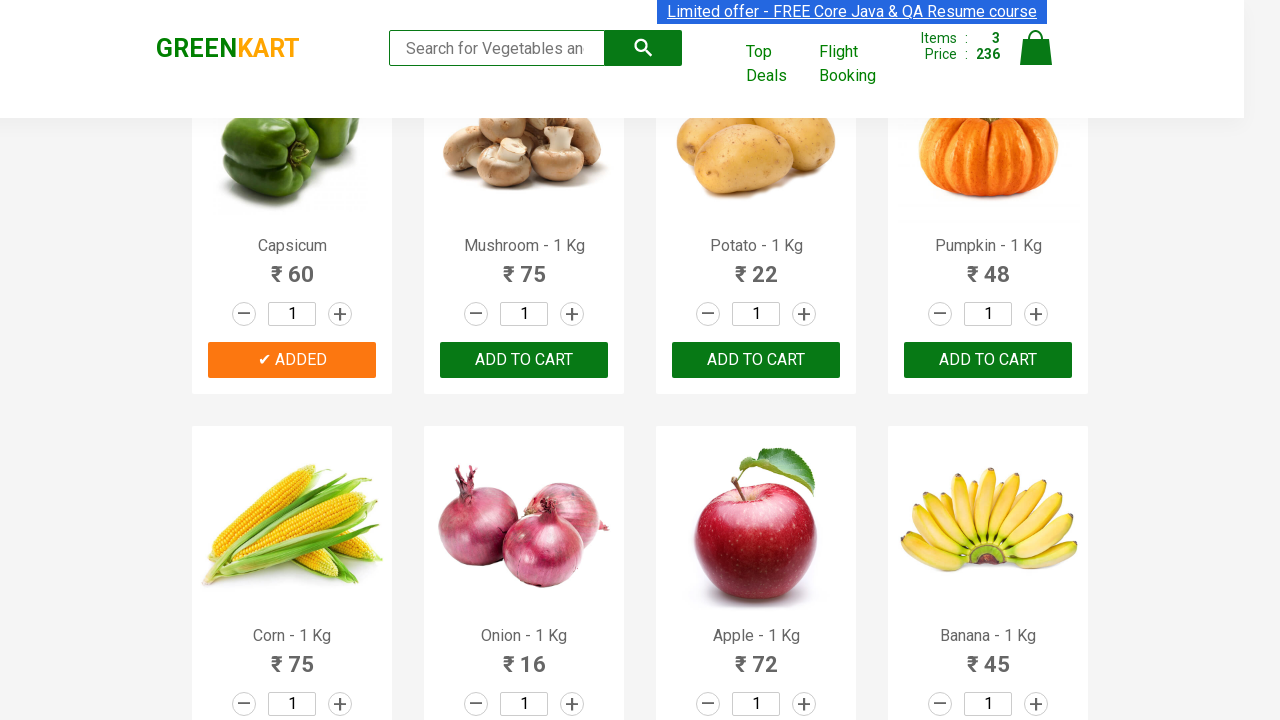

Extracted product name: 'Capsicum

60

–
+
✔ ADDED'
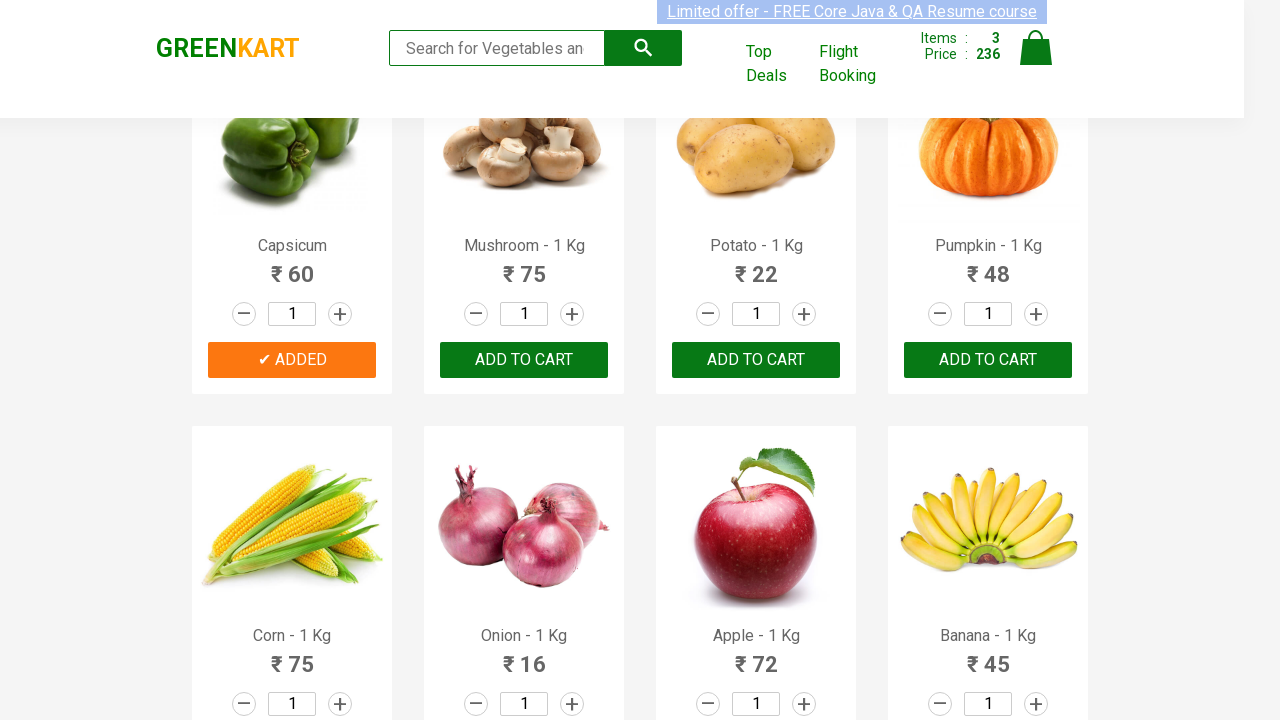

Extracted product name: 'Mushroom '
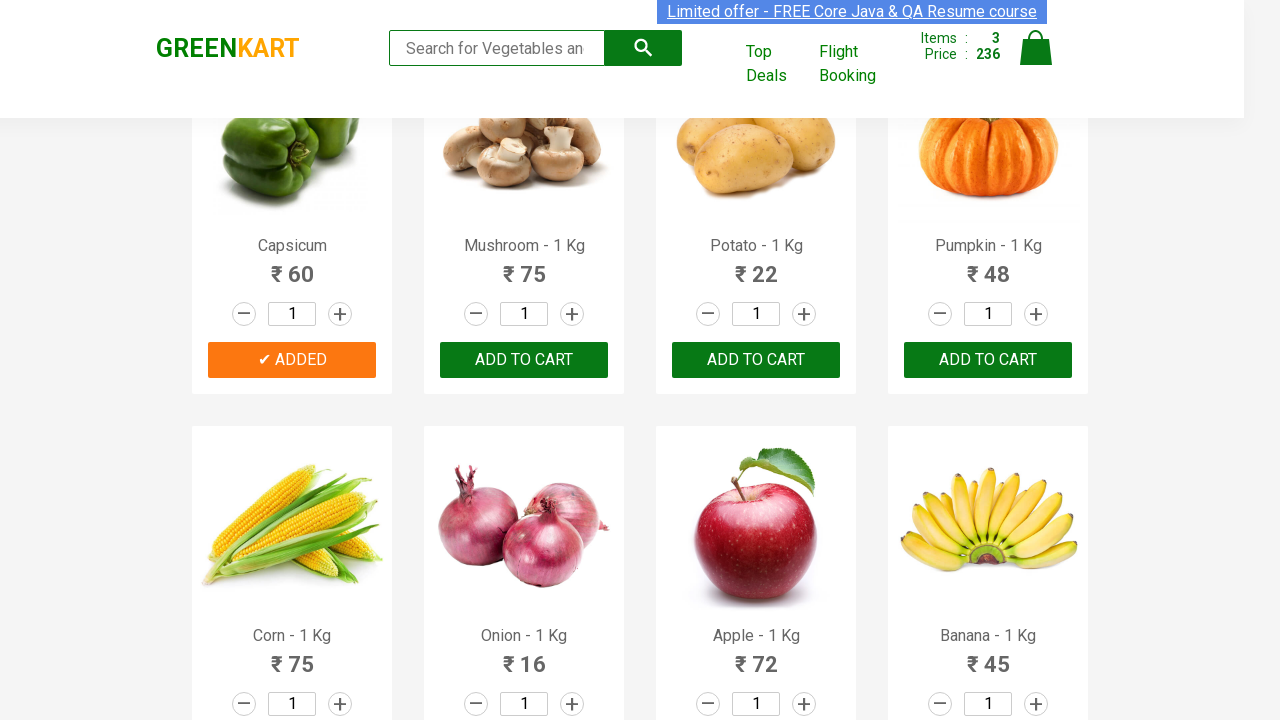

Extracted product name: 'Potato '
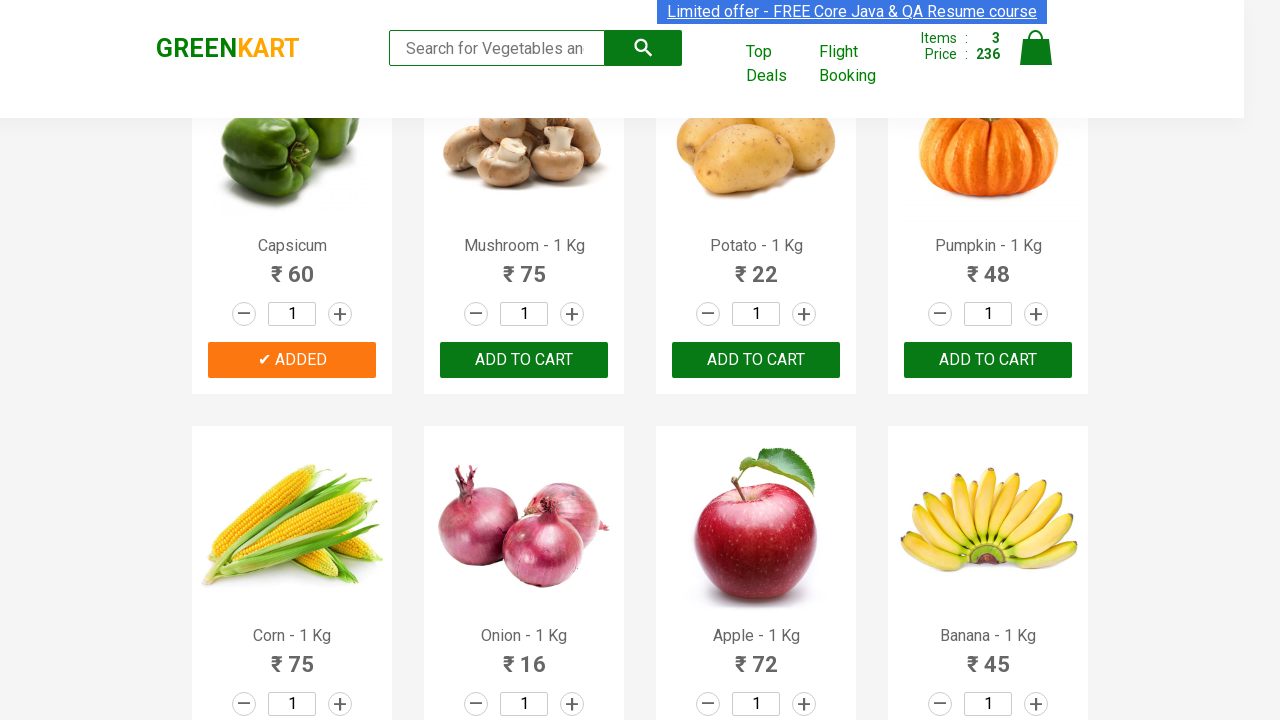

Extracted product name: 'Pumpkin '
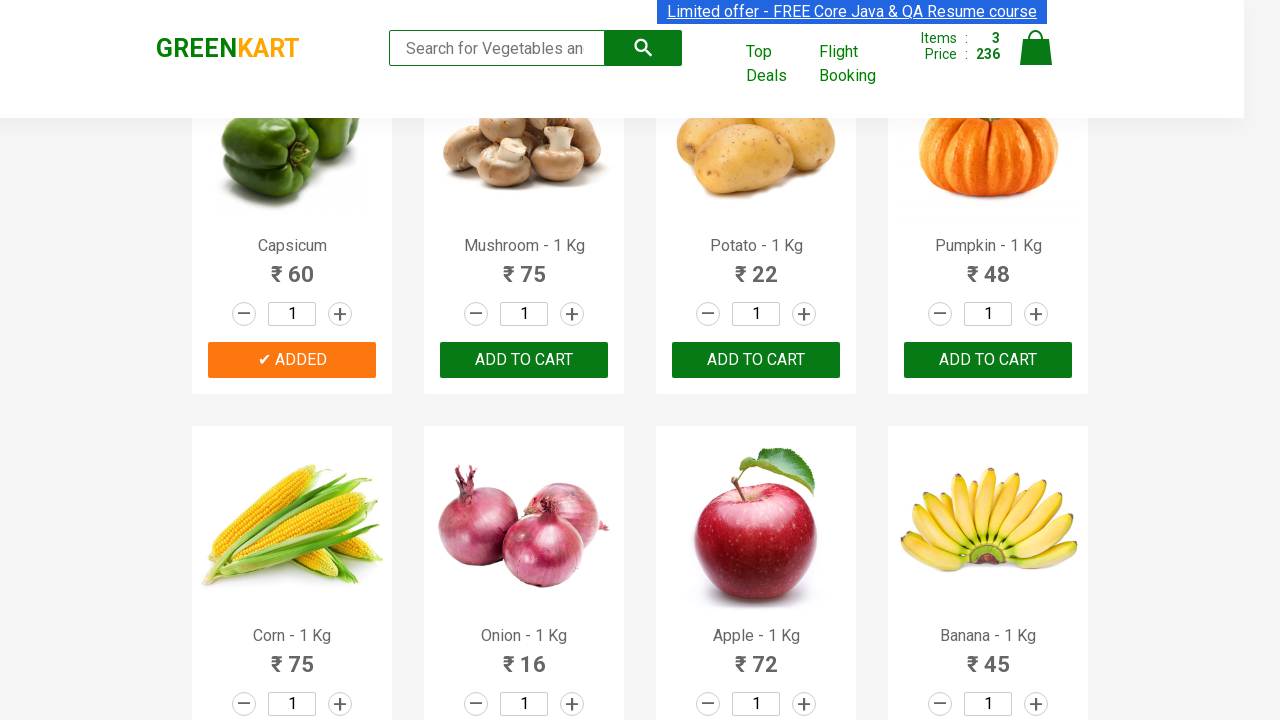

Extracted product name: 'Corn '
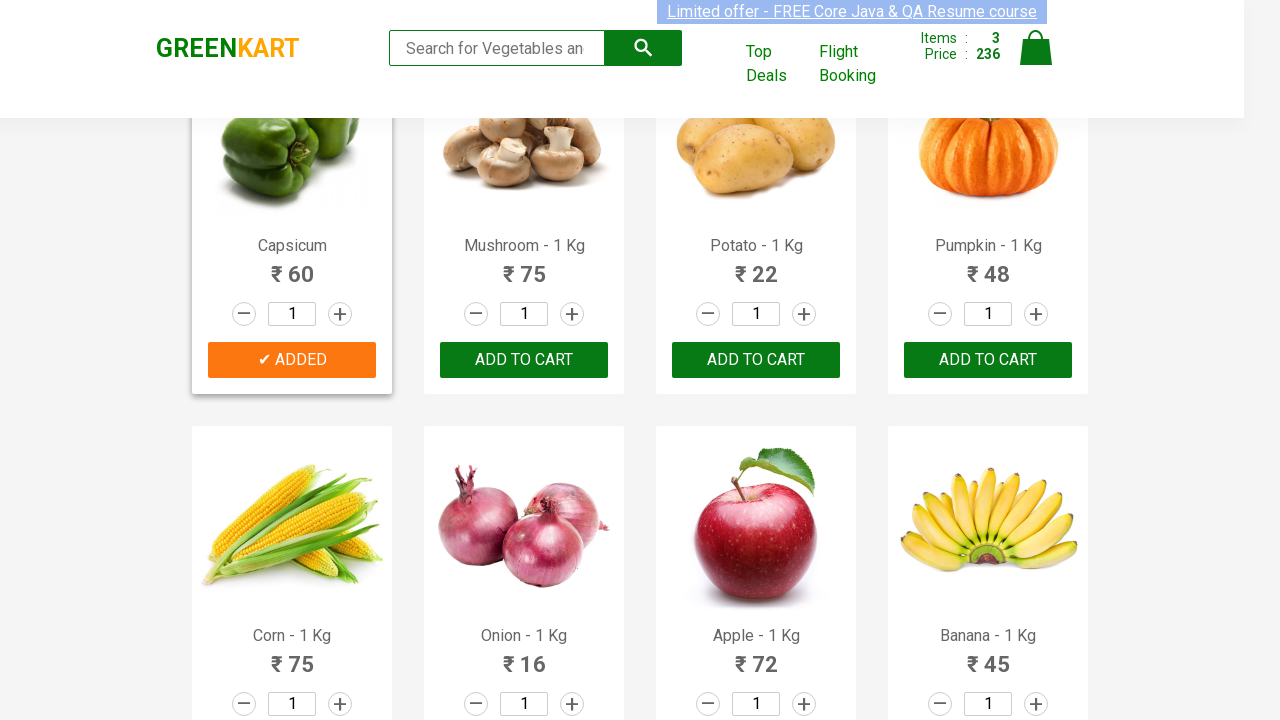

Extracted product name: 'Onion '
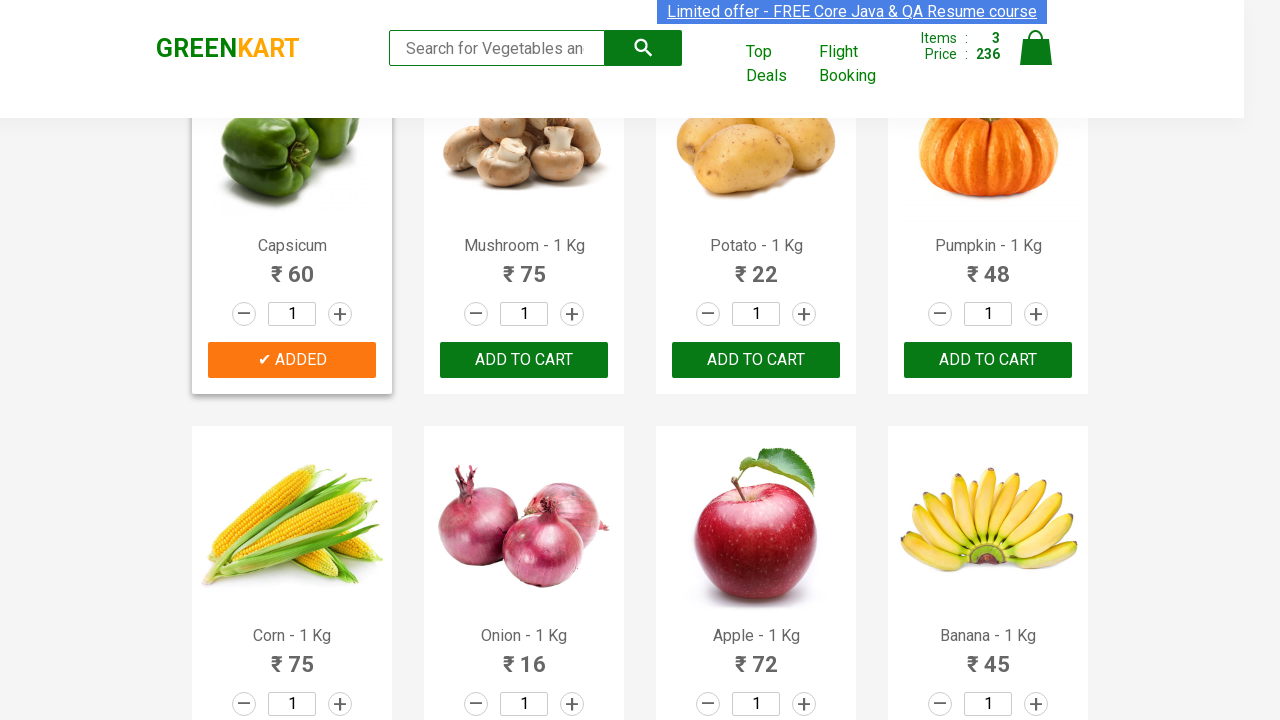

Extracted product name: 'Apple '
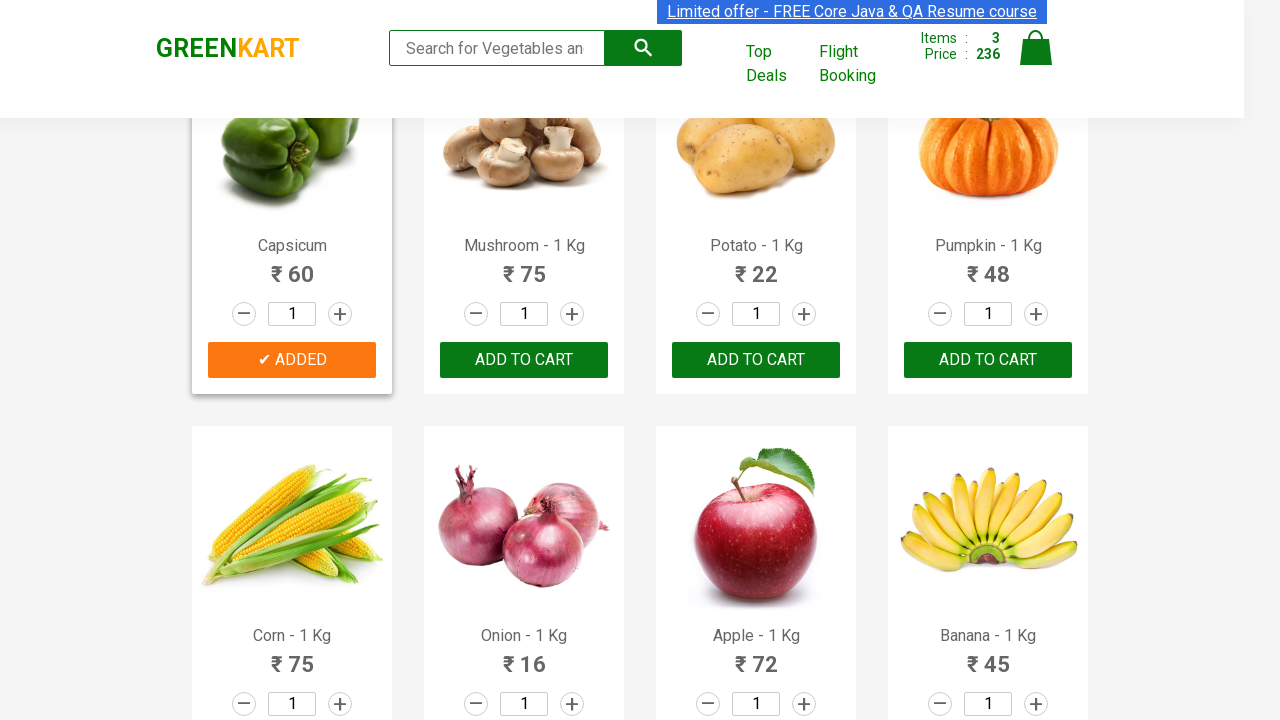

Extracted product name: 'Banana '
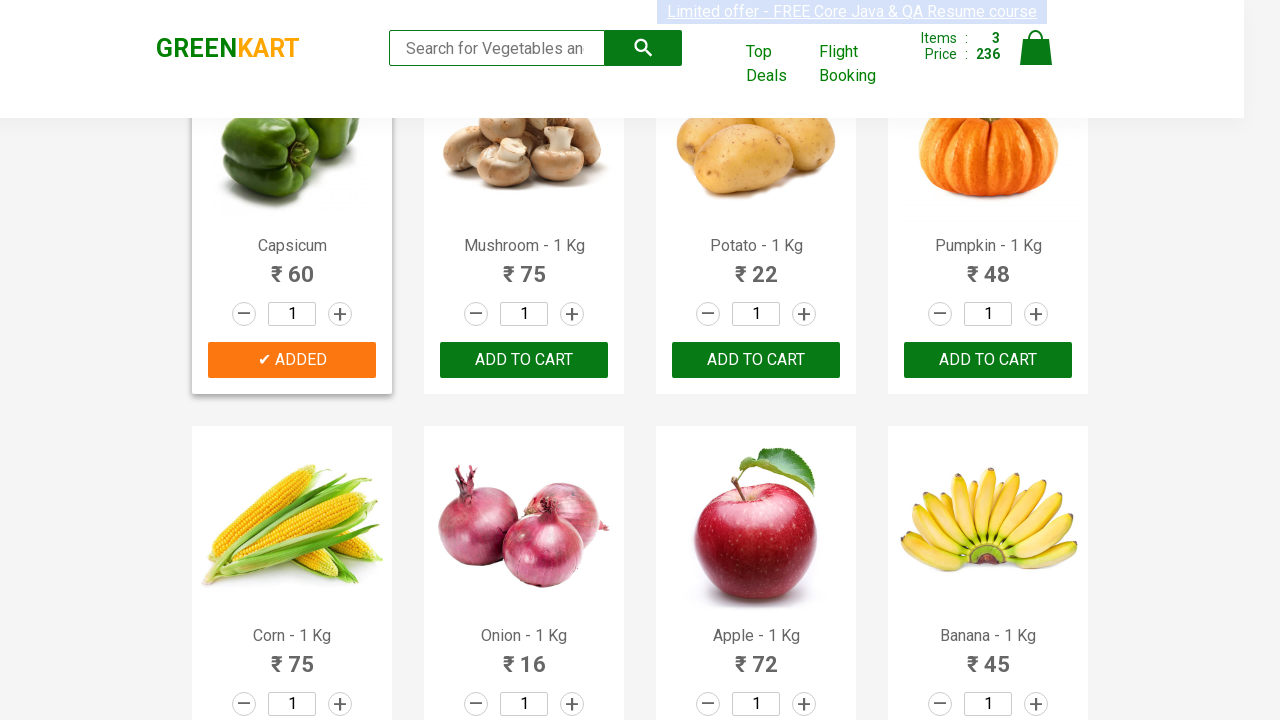

Extracted product name: 'Grapes '
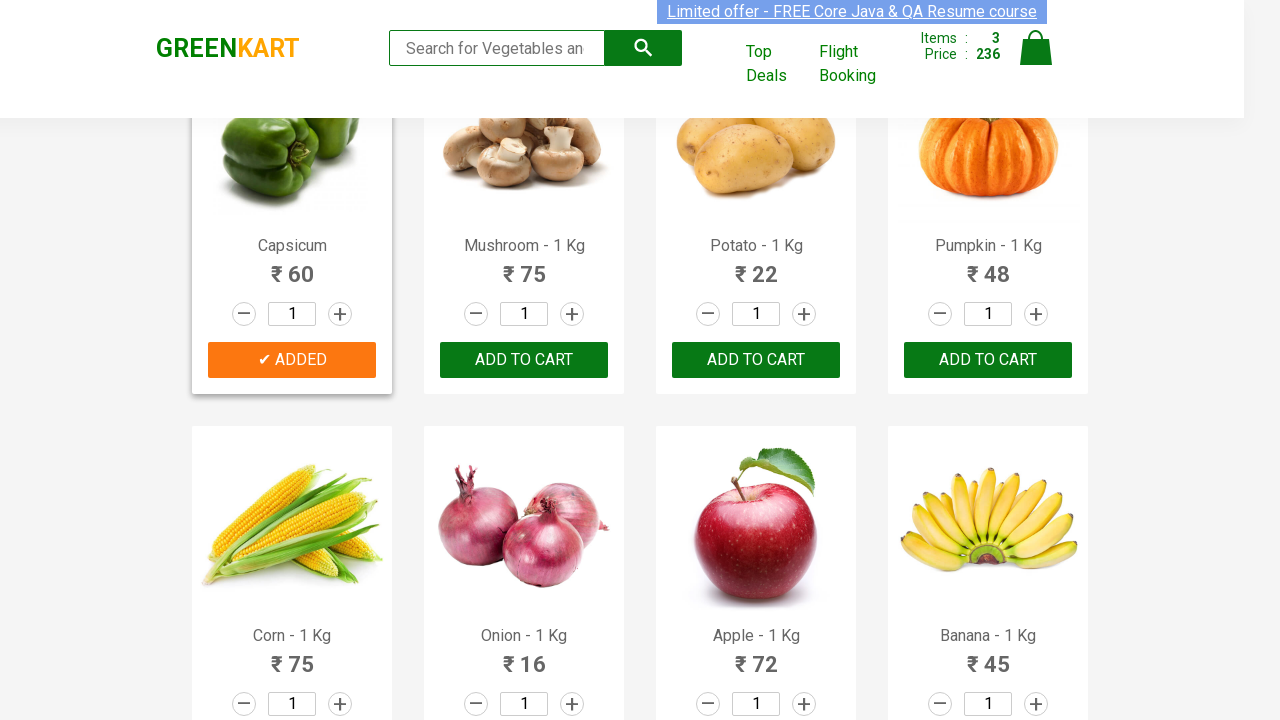

Extracted product name: 'Mango '
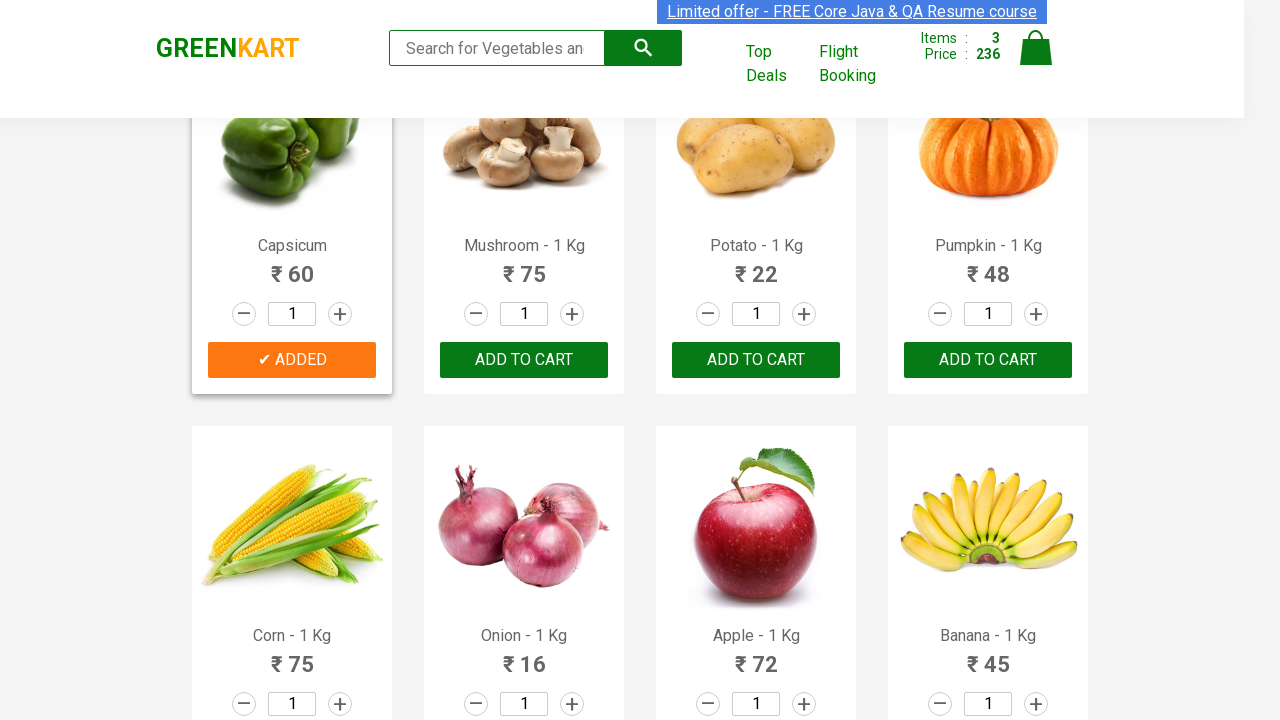

Extracted product name: 'Musk Melon '
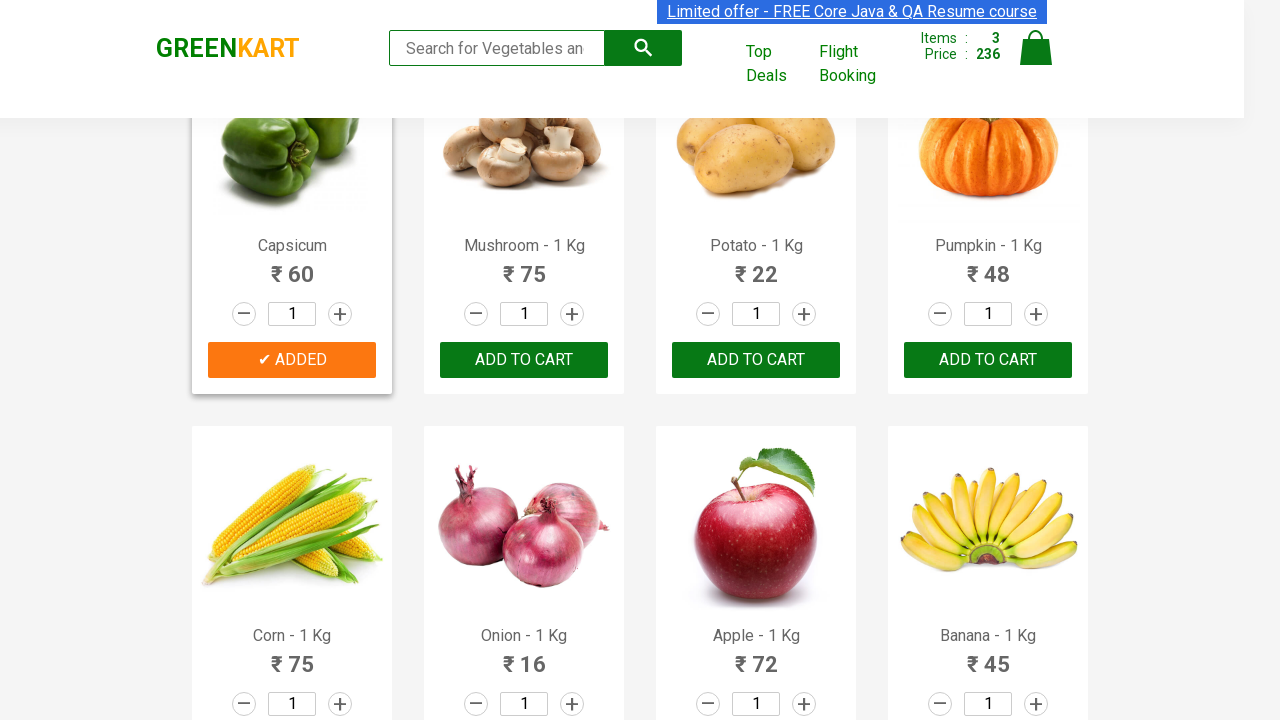

Extracted product name: 'Orange '
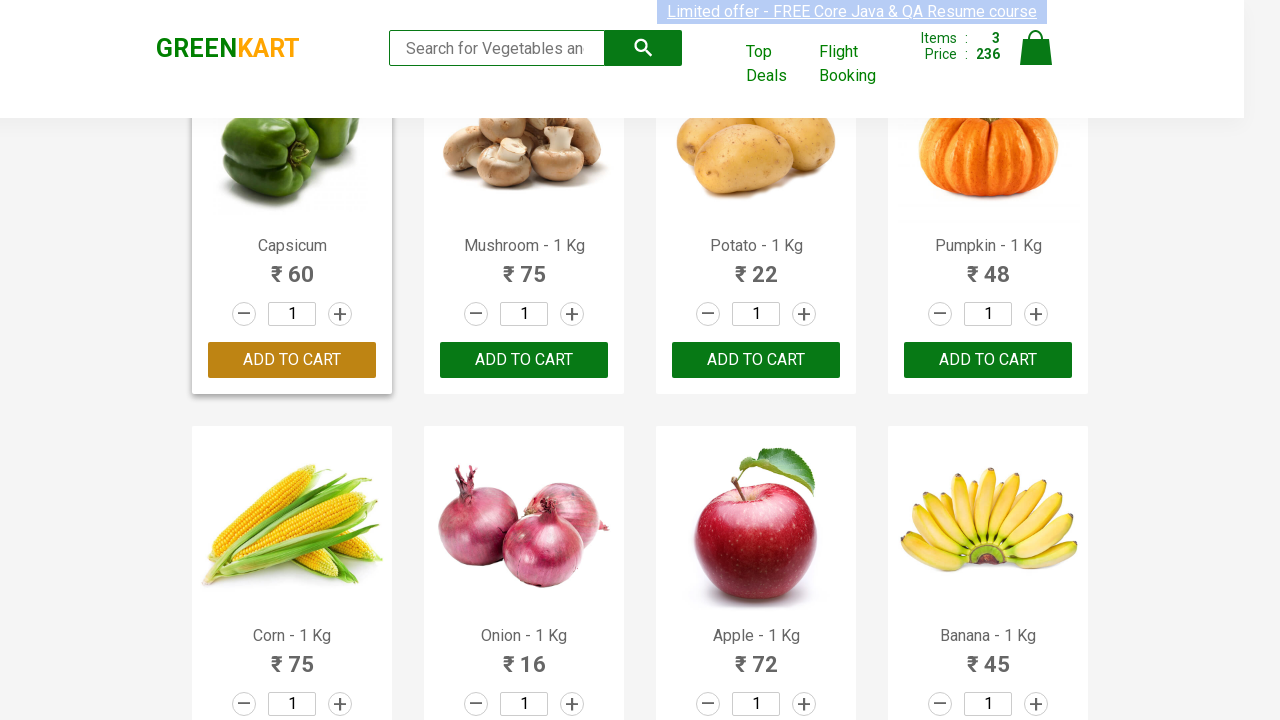

Extracted product name: 'Pears '
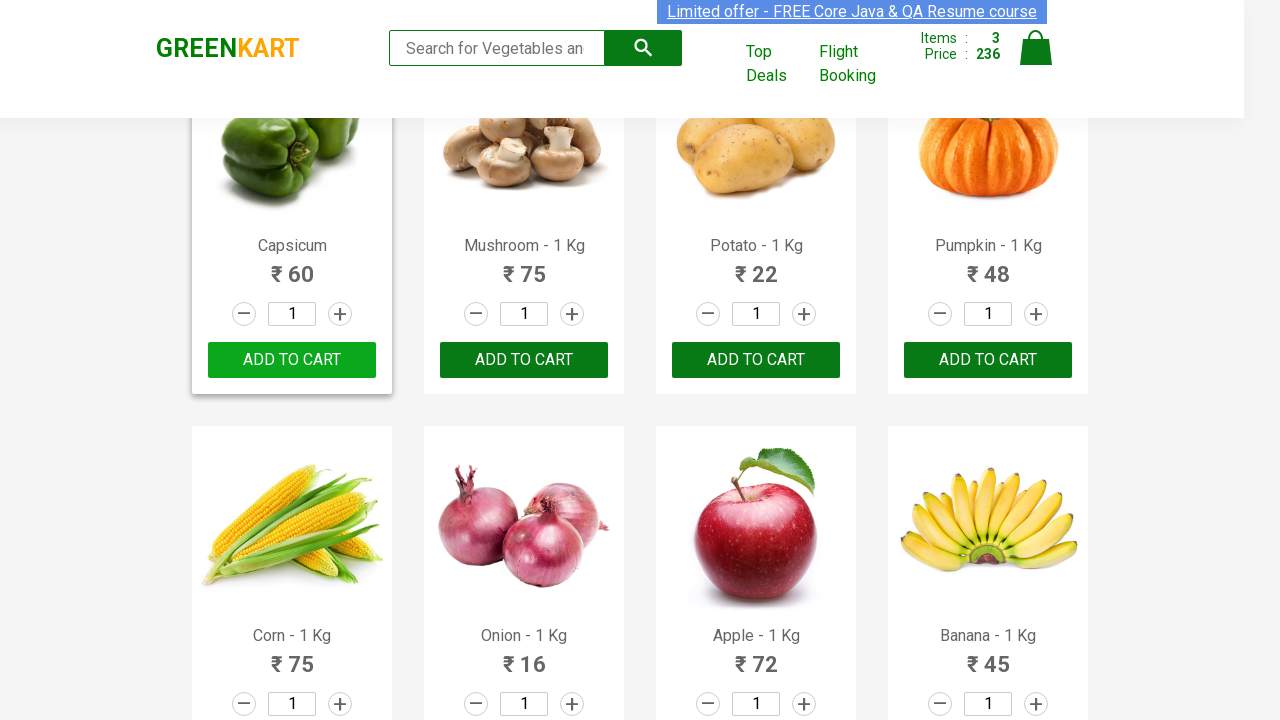

Extracted product name: 'Pomegranate '
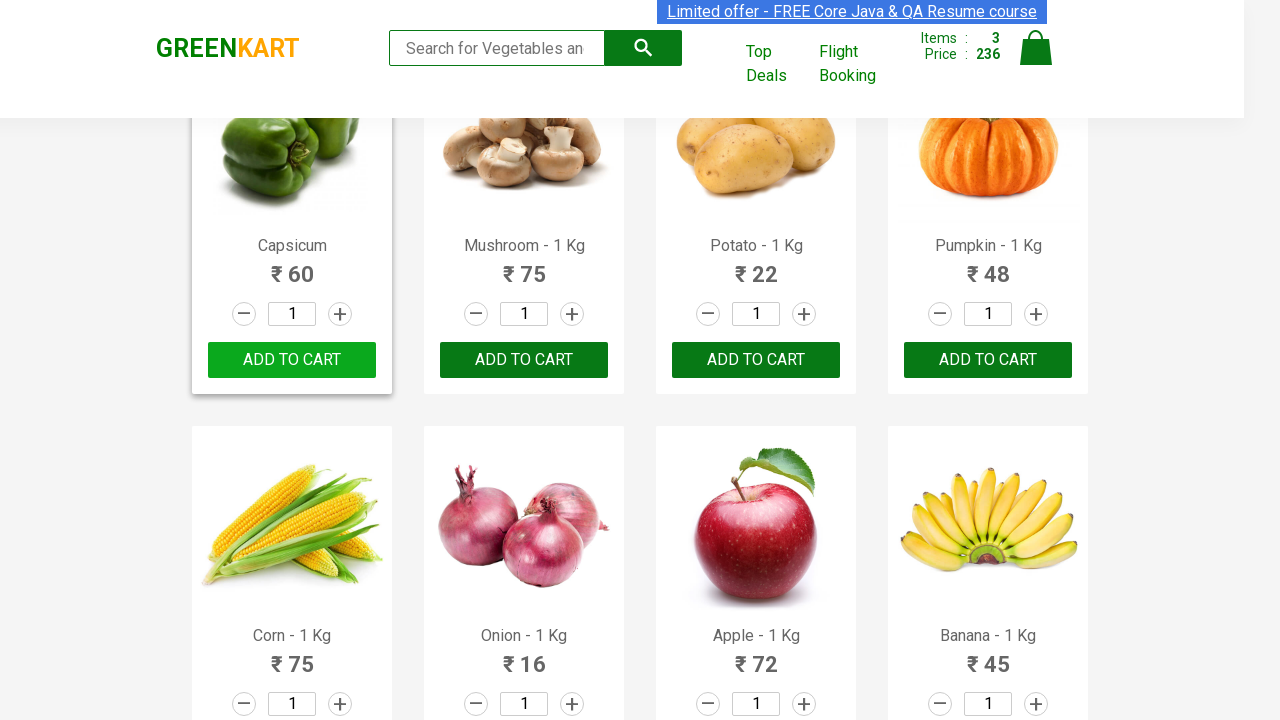

Extracted product name: 'Raspberry '
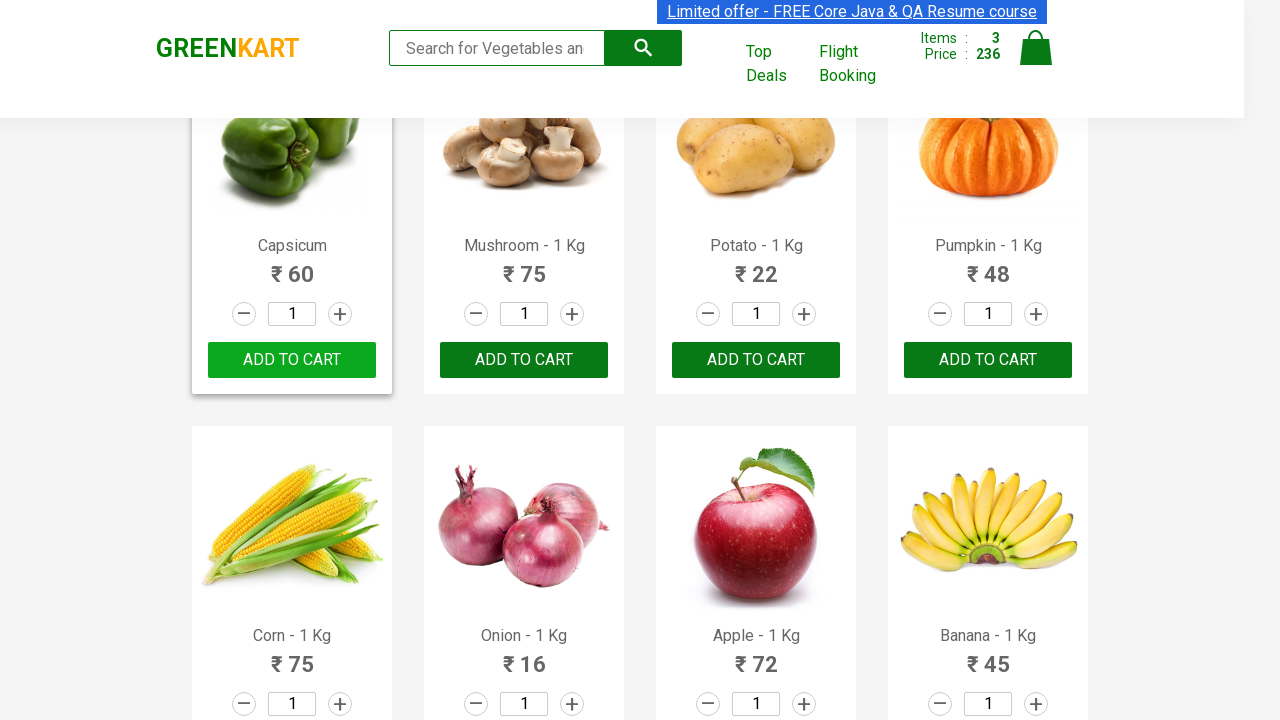

Extracted product name: 'Strawberry '
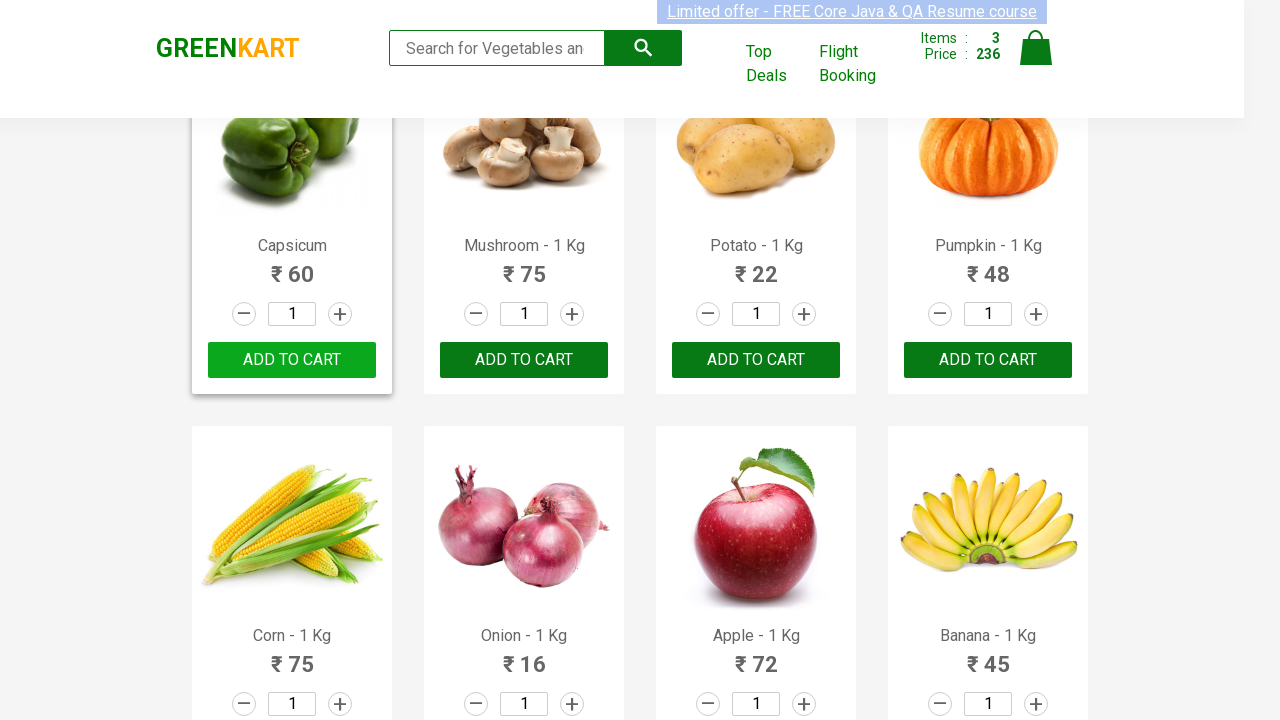

Extracted product name: 'Water Melon '
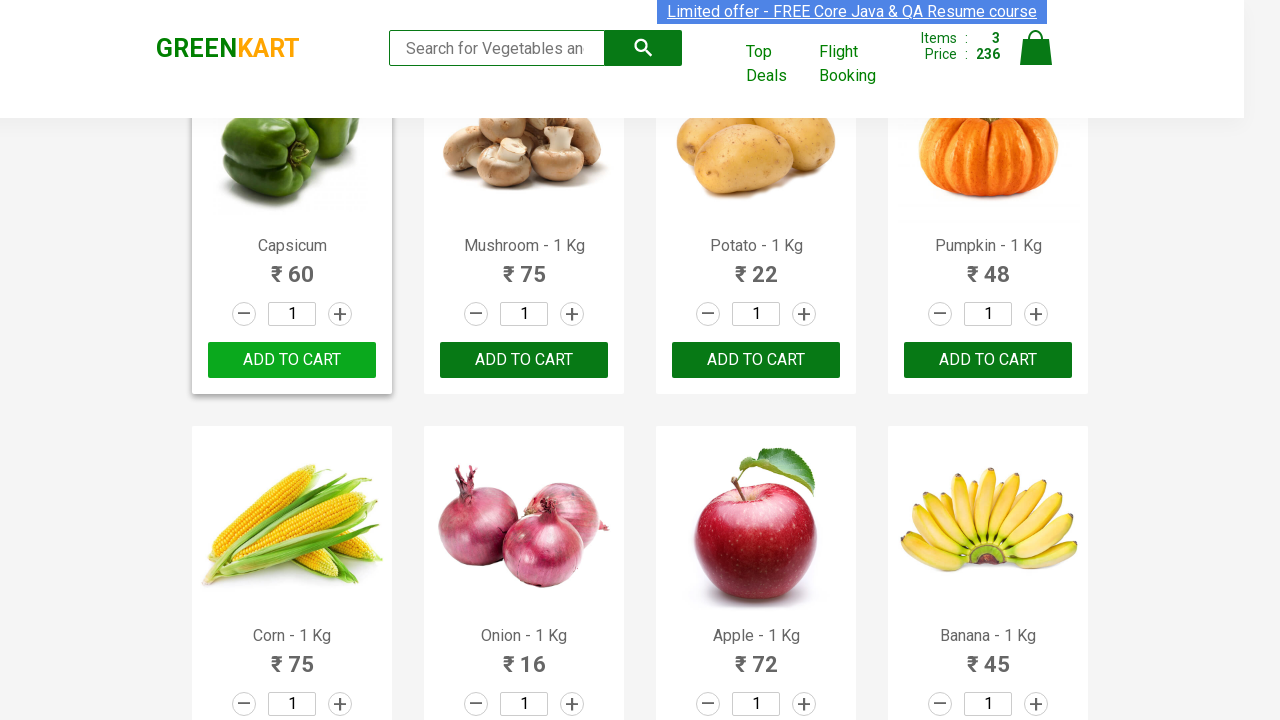

Extracted product name: 'Almonds '
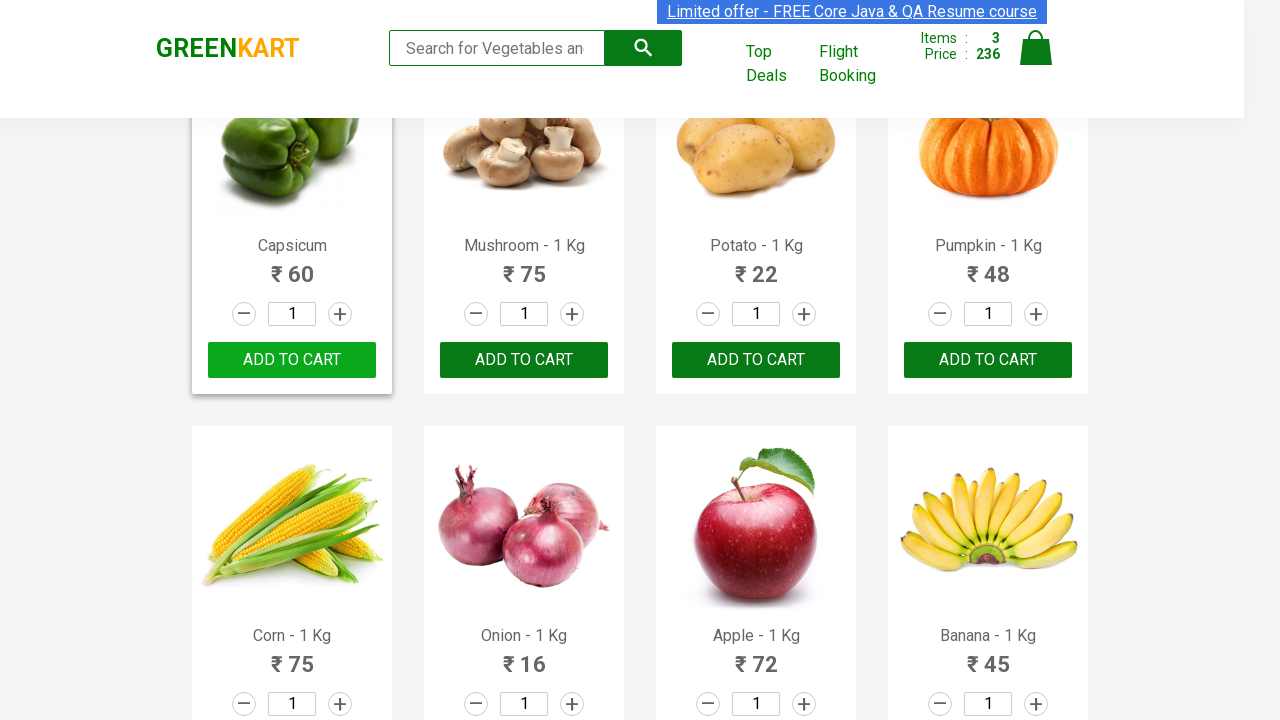

Extracted product name: 'Pista '
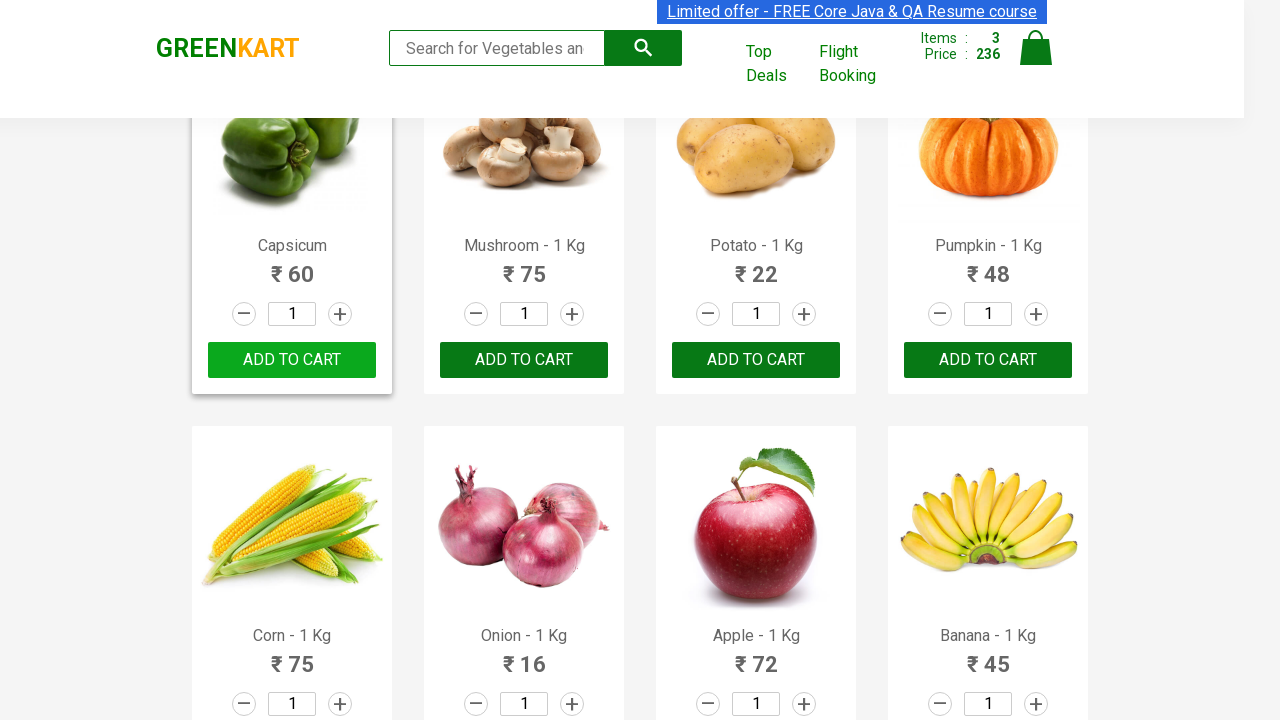

Extracted product name: 'Nuts Mixture '
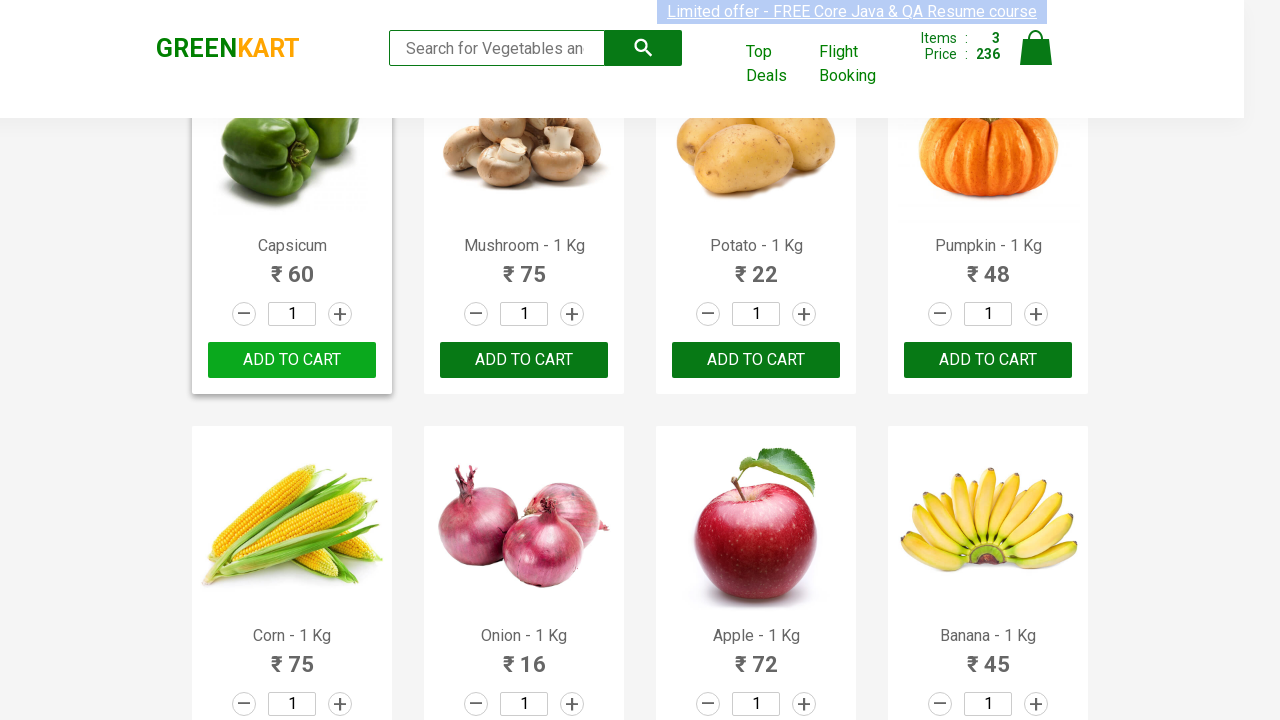

Extracted product name: 'Cashews '
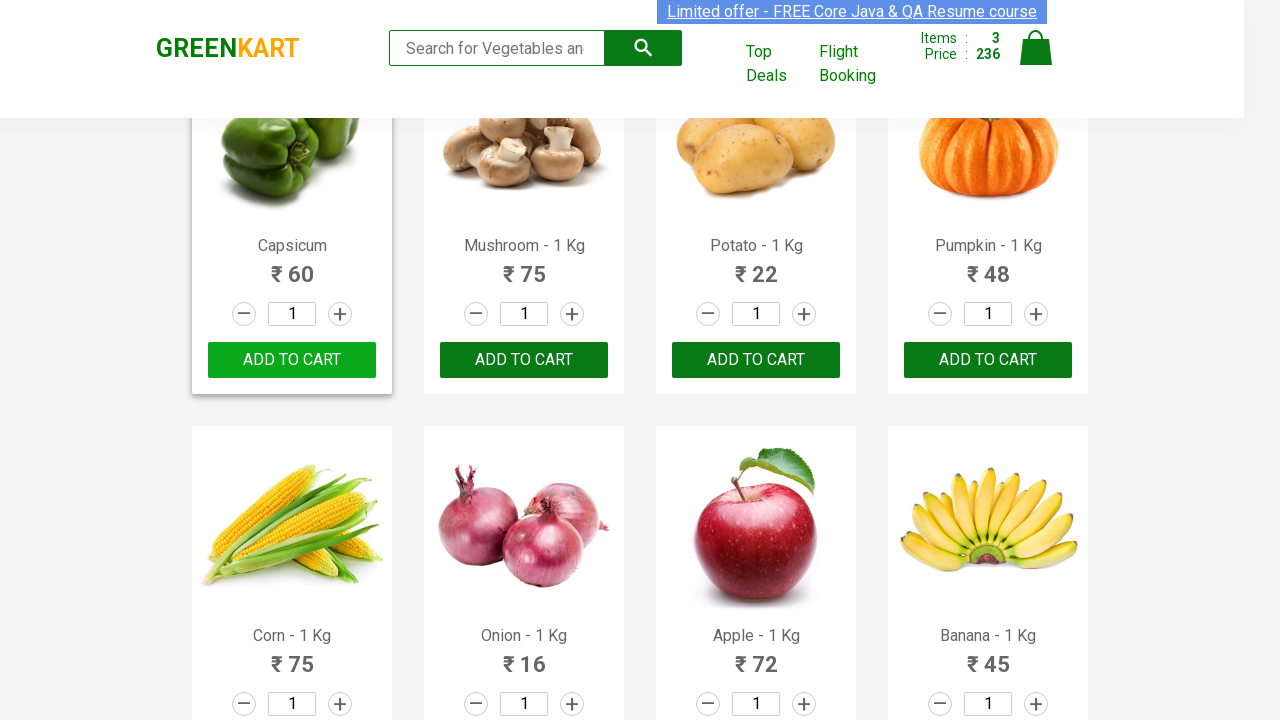

Extracted product name: 'Walnuts '
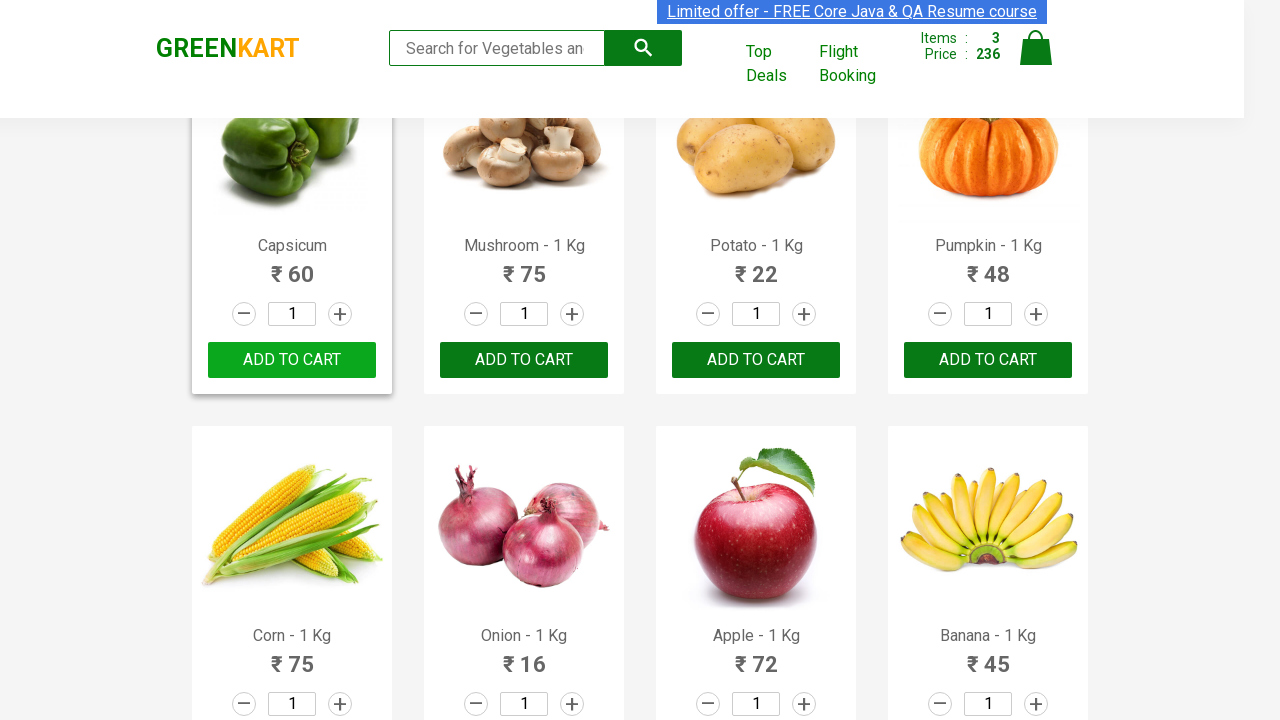

Extracted product name: 'No. Of Items:3Total price:236'
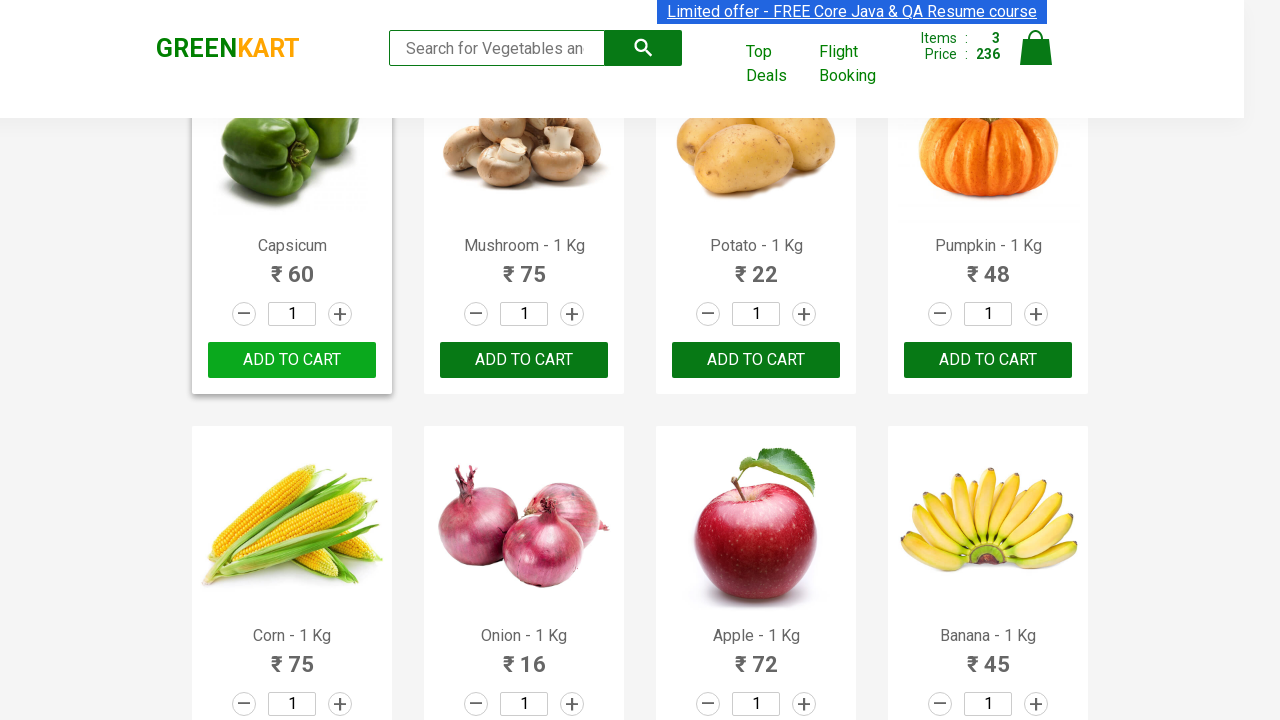

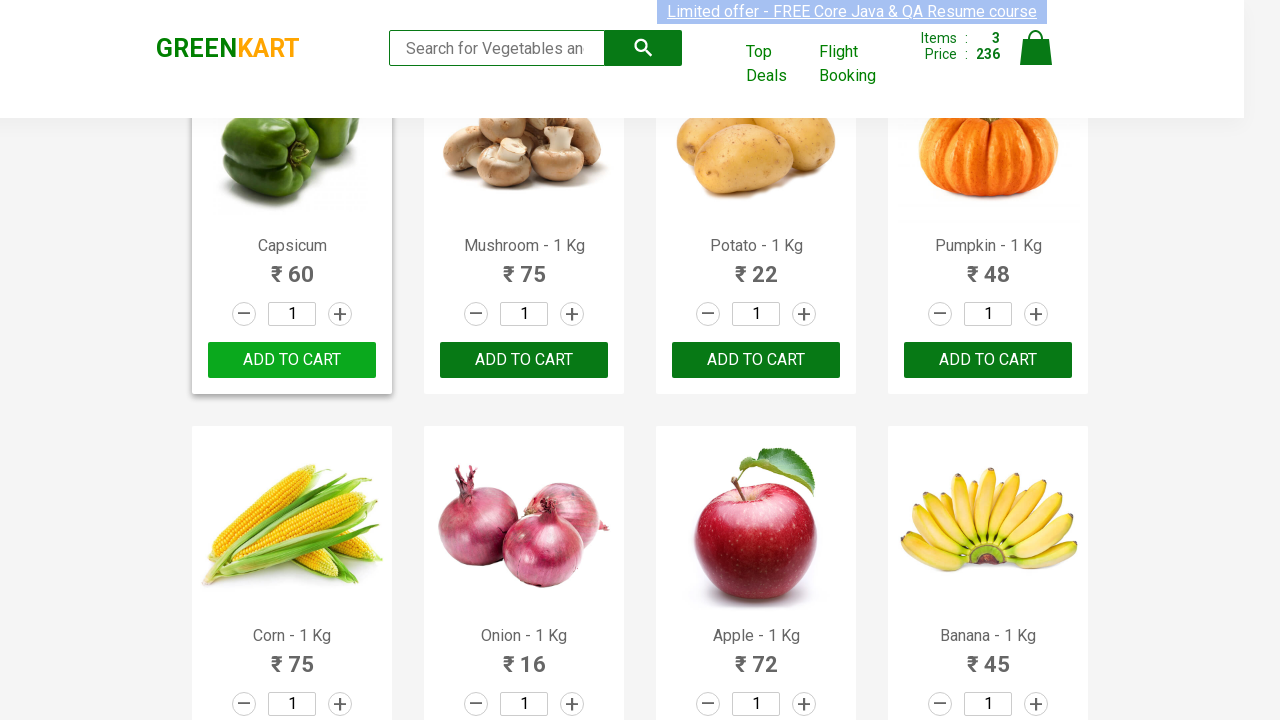